Tests the resizable widget functionality by dragging resize handles to expand elements, including both a constrained box and an unrestricted resizable element.

Starting URL: https://demoqa.com/resizable

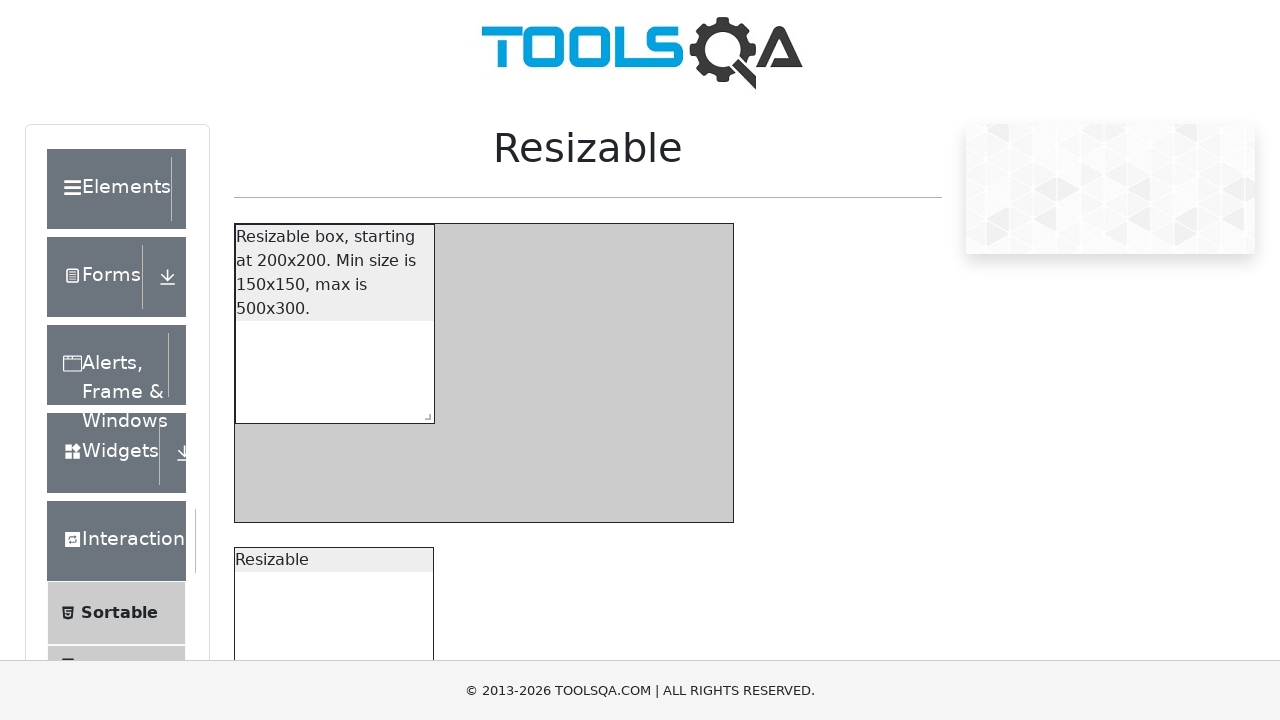

Located the constrained resizable box element
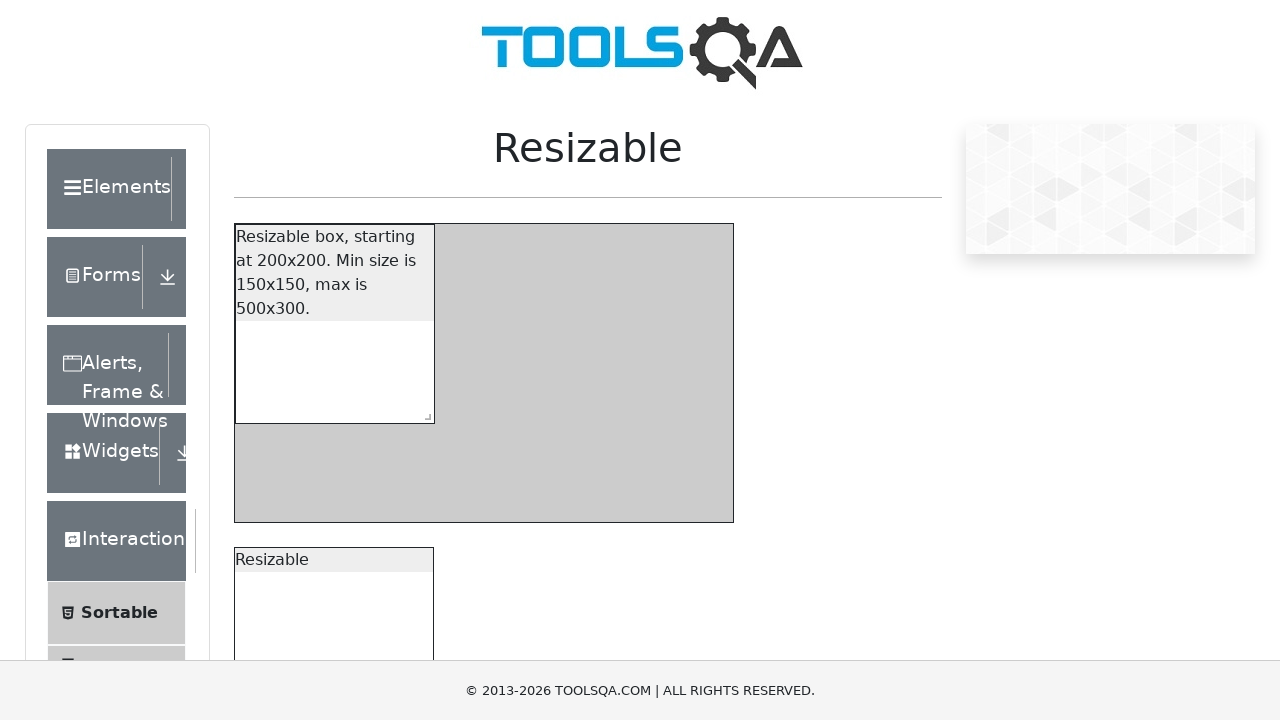

Hovered over the constrained box resize handle at (424, 413) on xpath=//*[@id='resizableBoxWithRestriction']/span
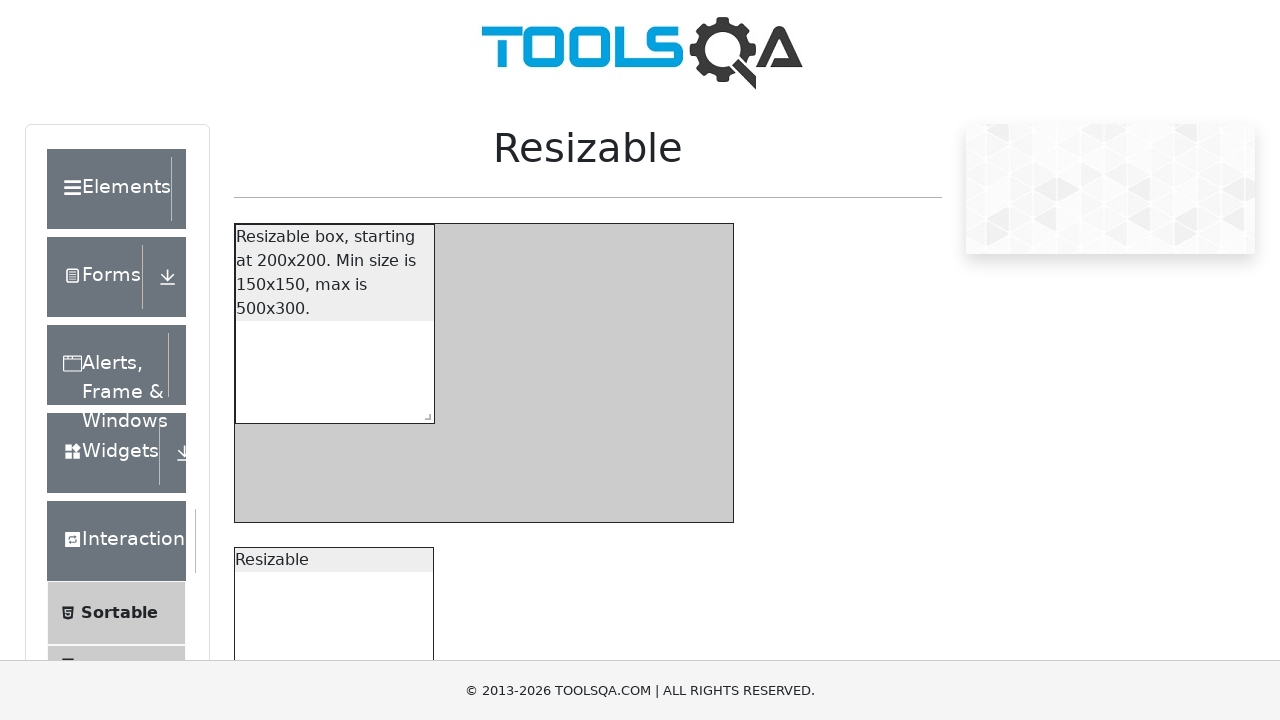

Pressed mouse button down on the resize handle at (424, 413)
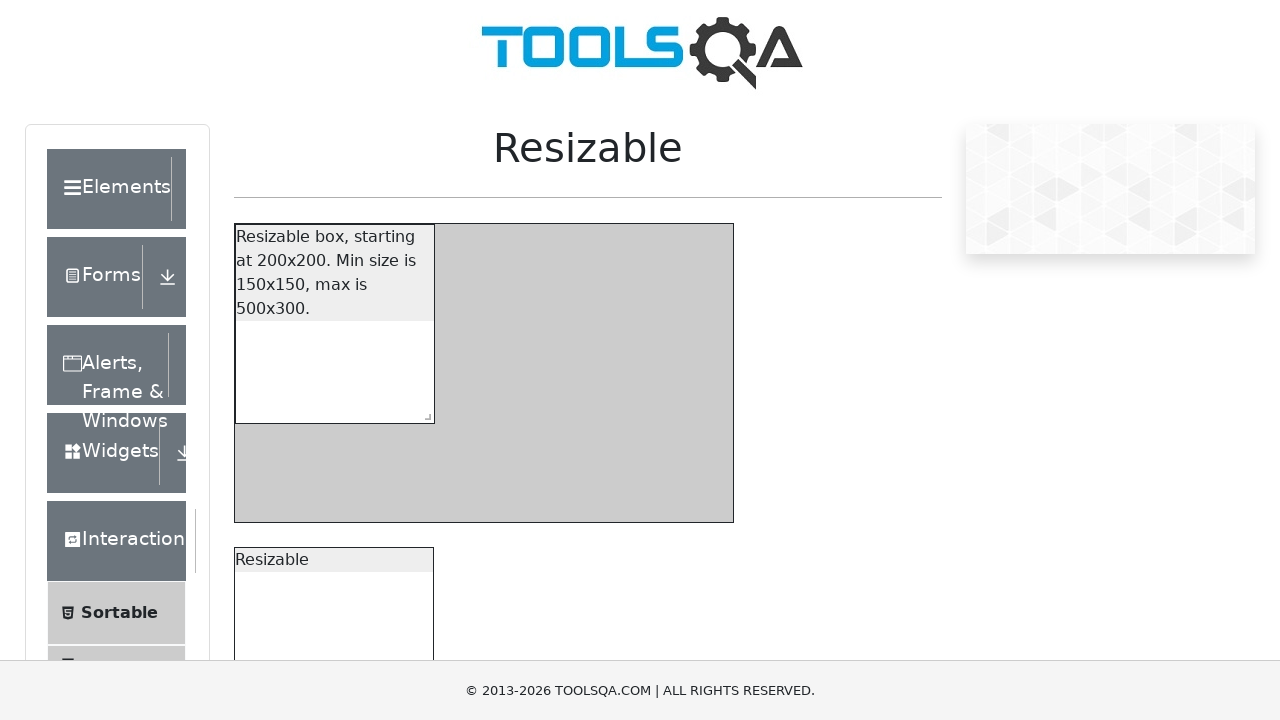

Dragged resize handle 50 pixels right and down (constrained box) at (50, 50)
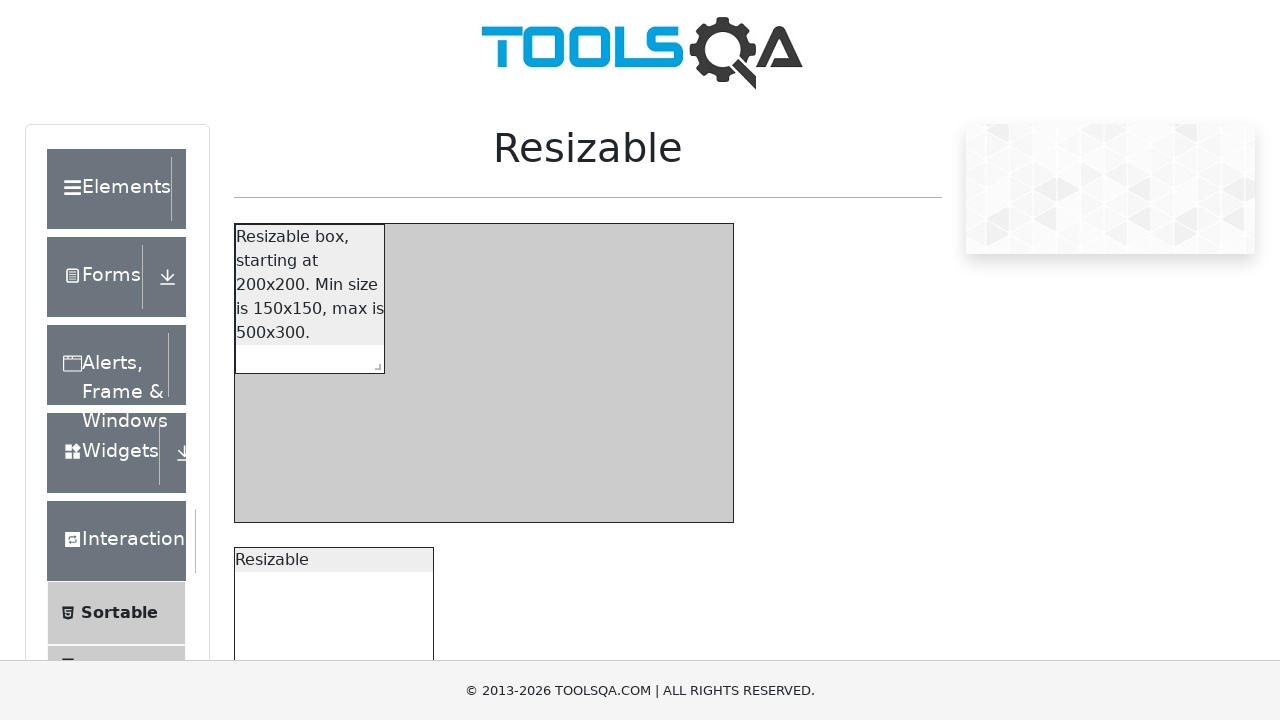

Released mouse button to complete constrained box resize at (50, 50)
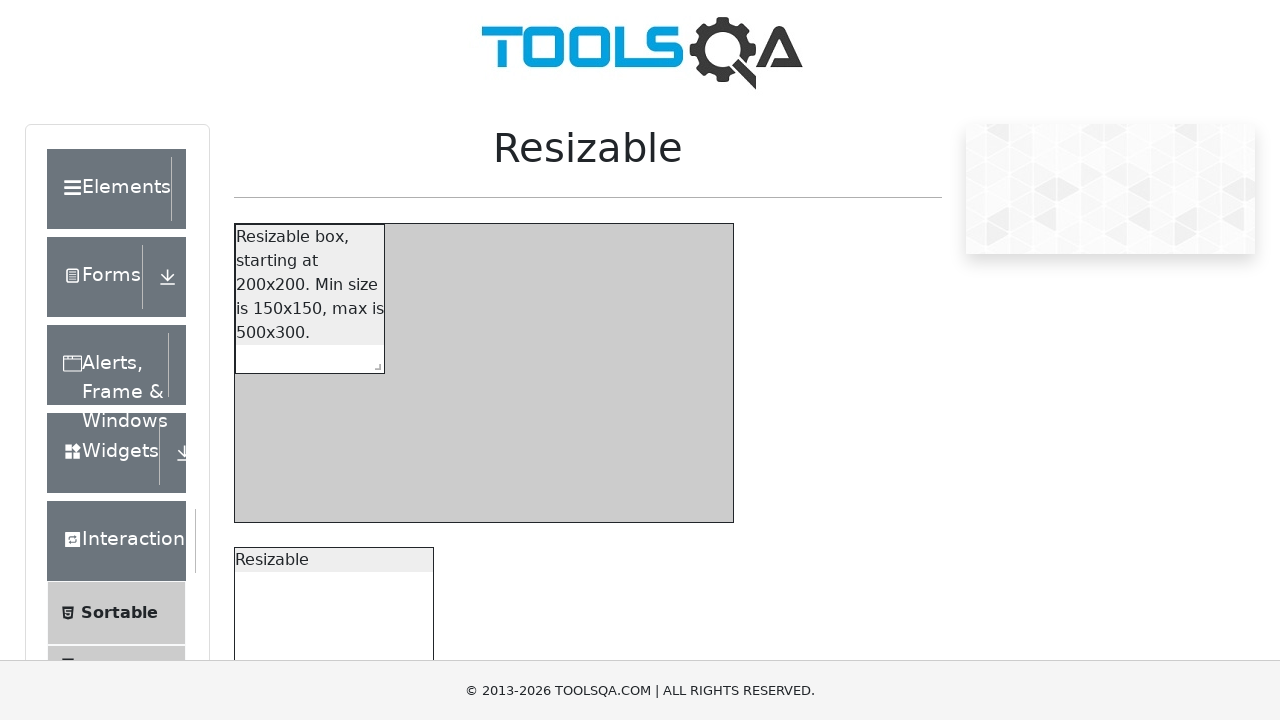

Located the unrestricted resizable box element
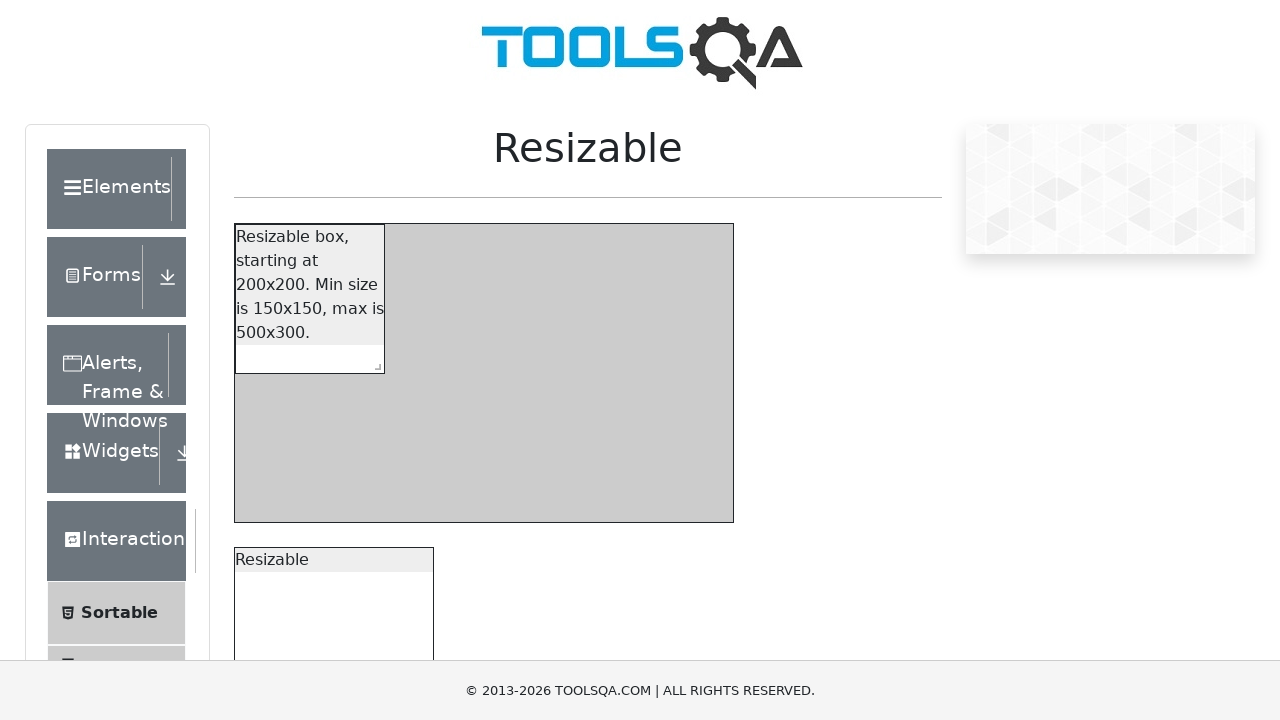

Got bounding box for unrestricted resizable element (iteration 1/5)
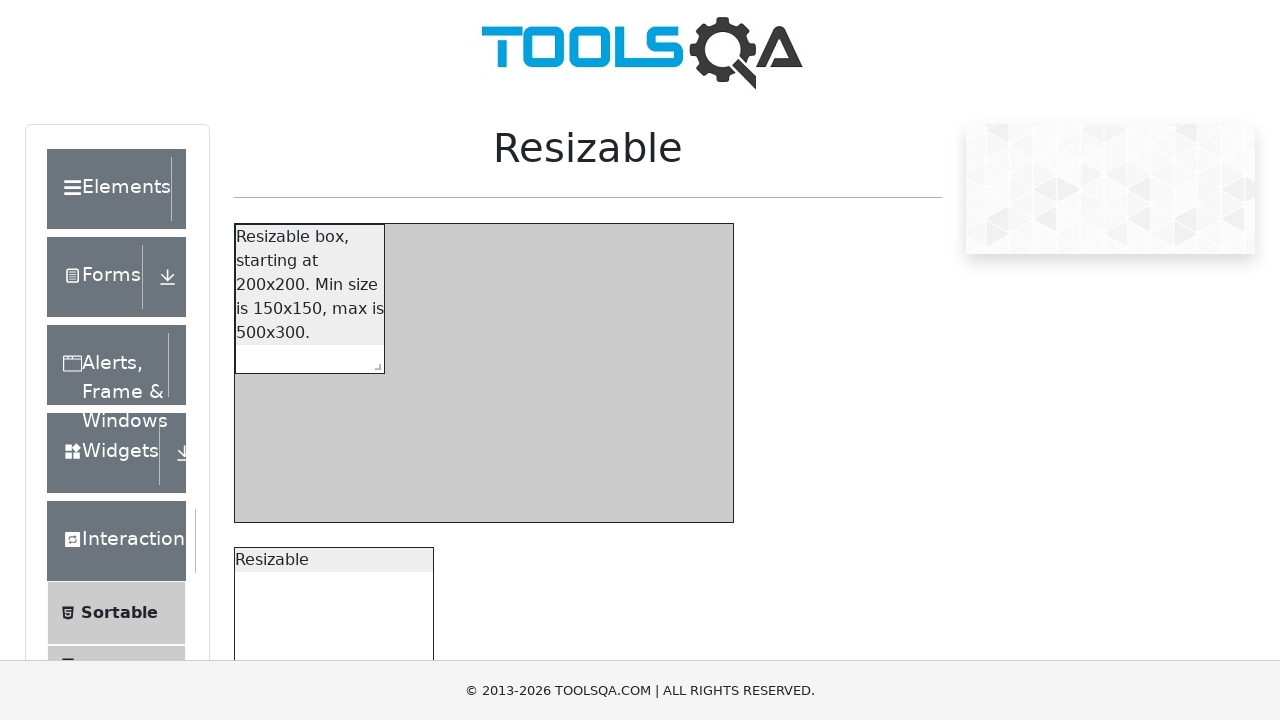

Moved mouse to center of unrestricted box resize handle (iteration 1/5) at (423, 736)
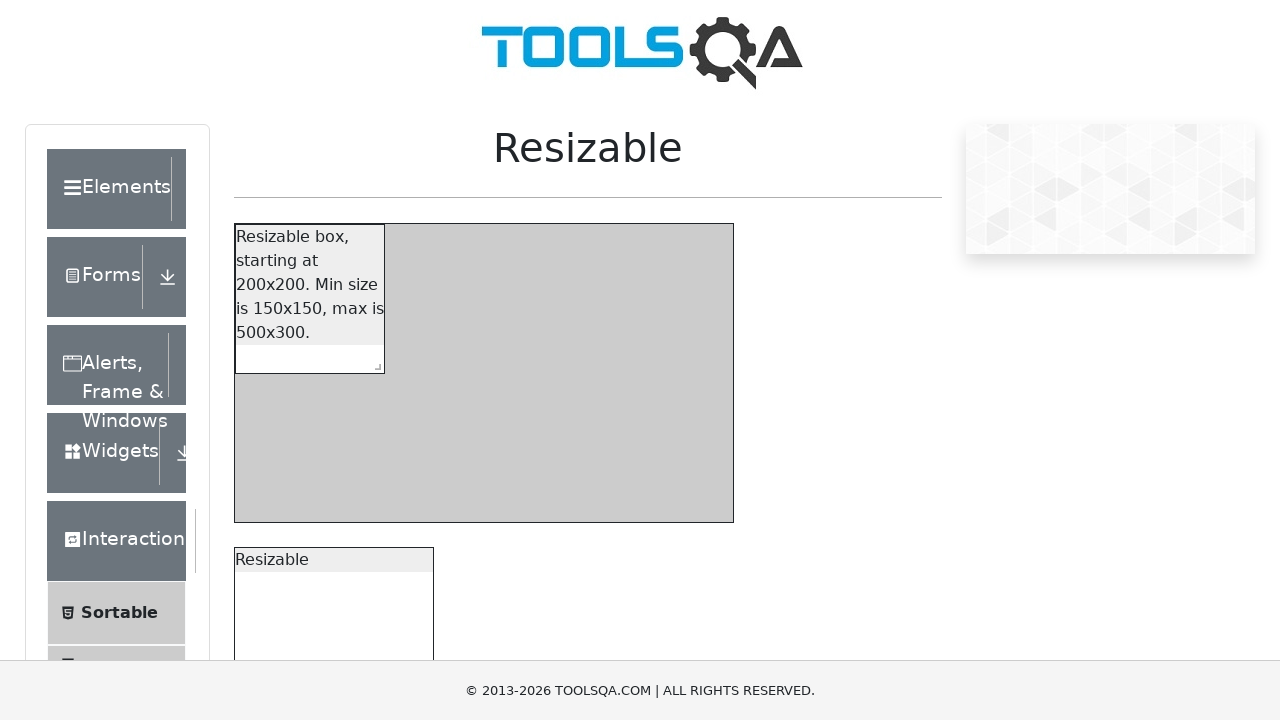

Pressed mouse button down on unrestricted box resize handle (iteration 1/5) at (423, 736)
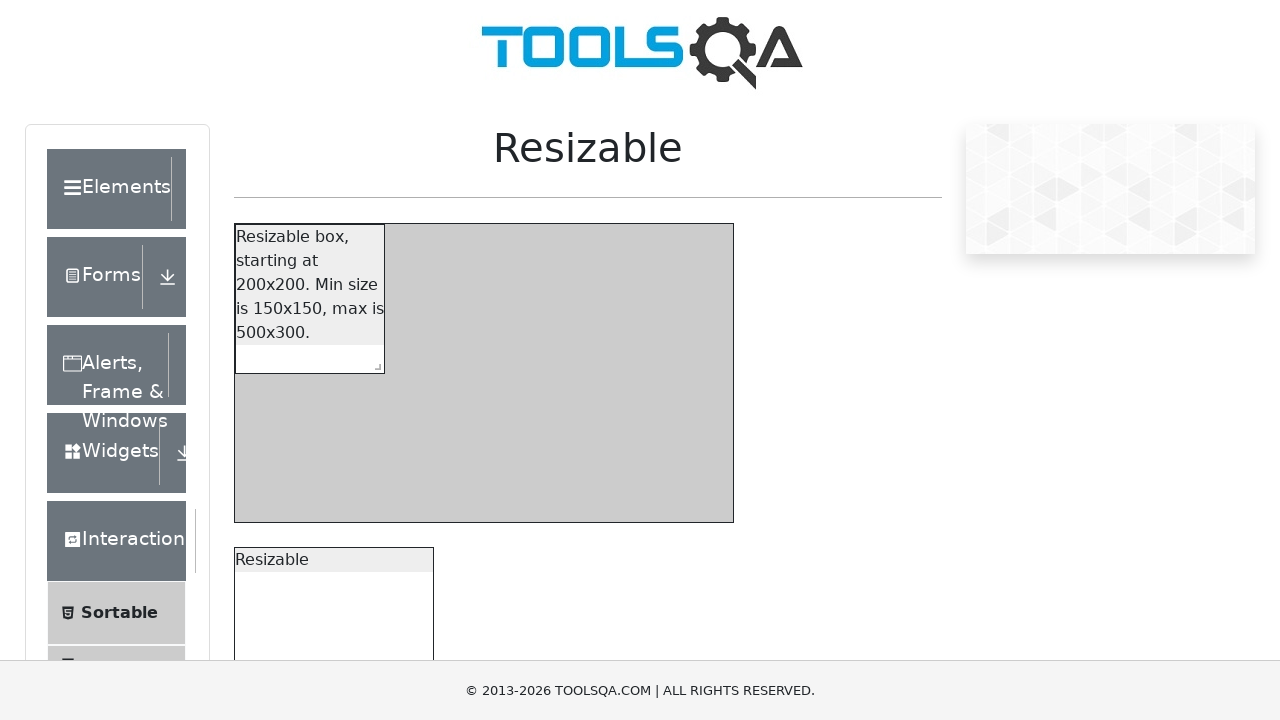

Dragged unrestricted box resize handle 50 pixels right and down (iteration 1/5) at (473, 786)
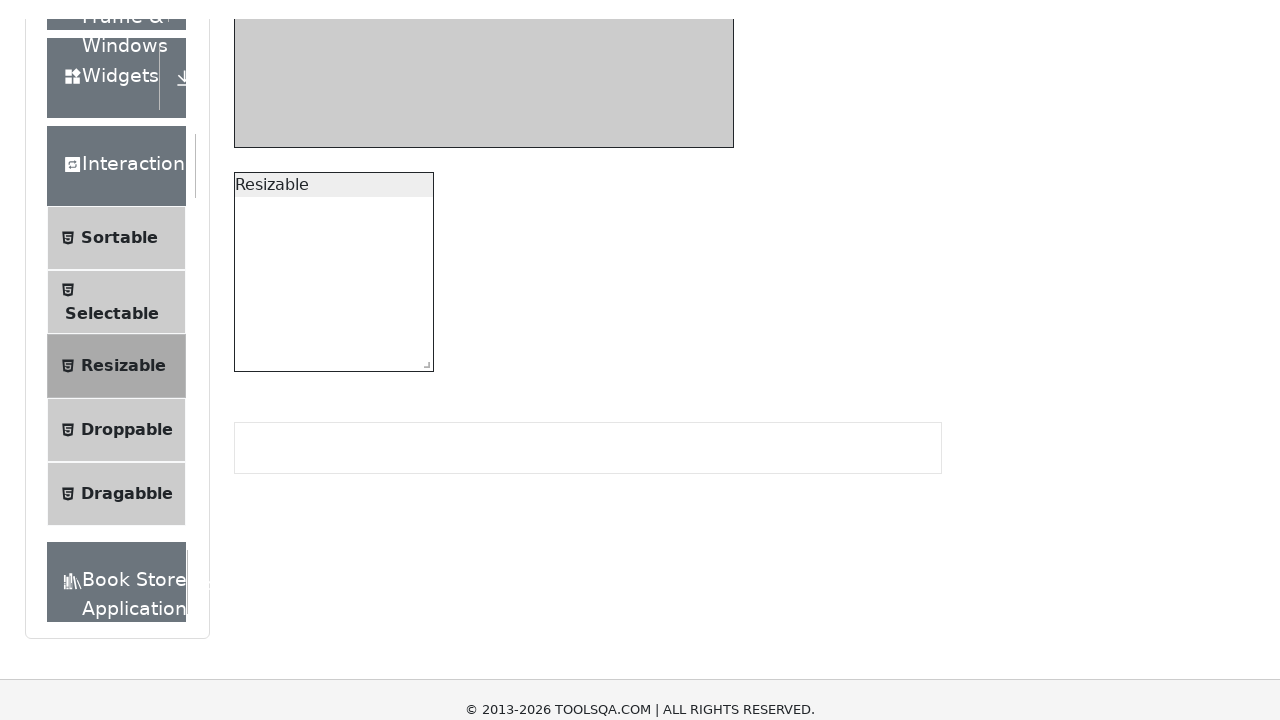

Released mouse button to complete unrestricted box resize (iteration 1/5) at (473, 786)
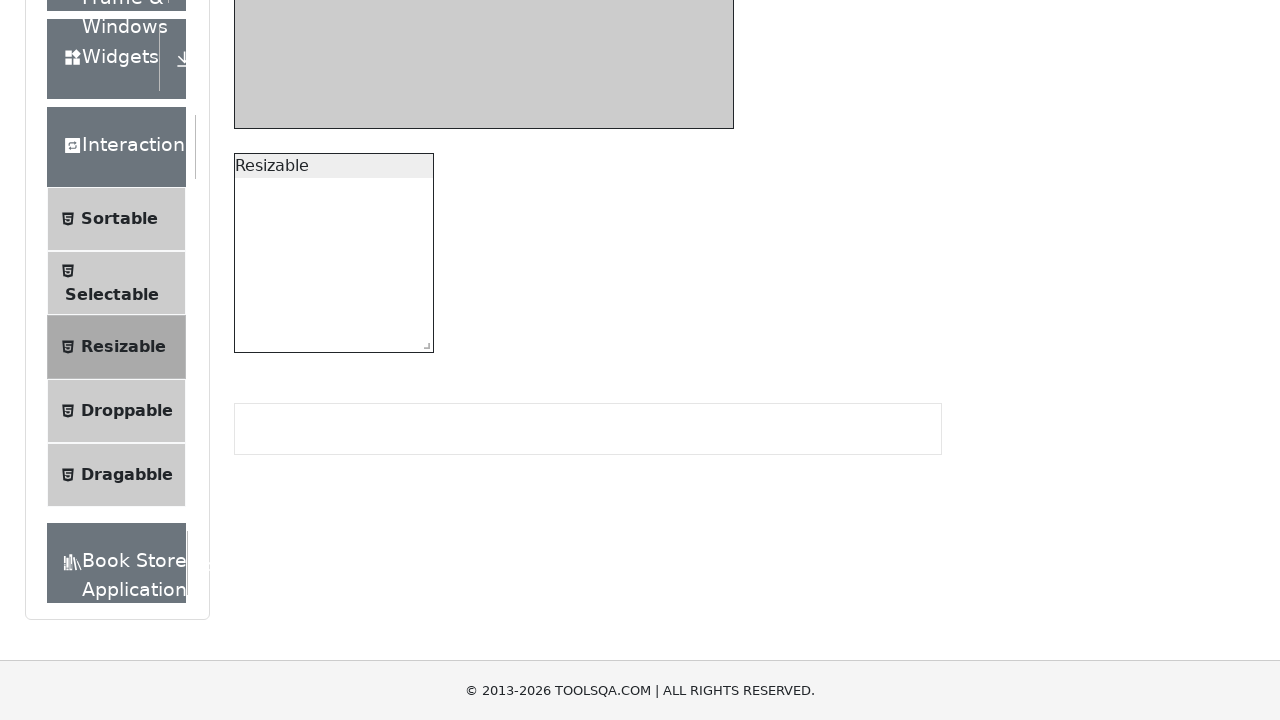

Waited 500ms before next resize iteration (iteration 1/5)
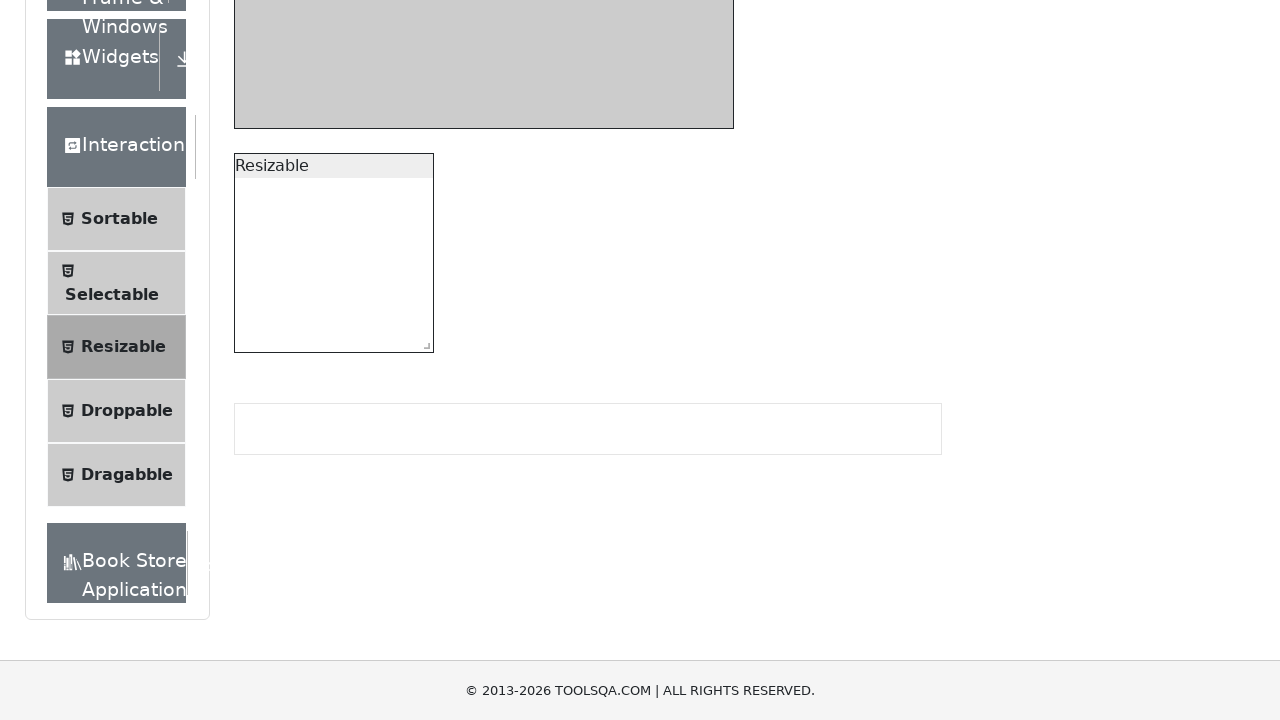

Got bounding box for unrestricted resizable element (iteration 2/5)
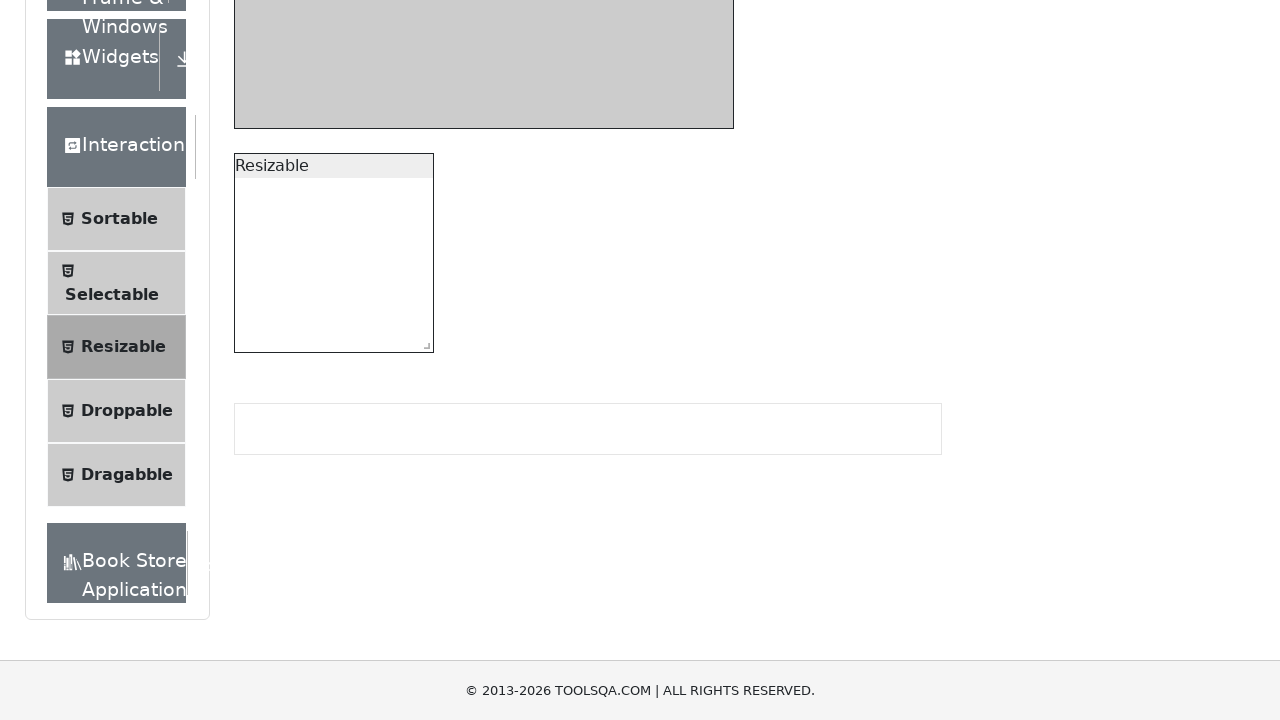

Moved mouse to center of unrestricted box resize handle (iteration 2/5) at (423, 342)
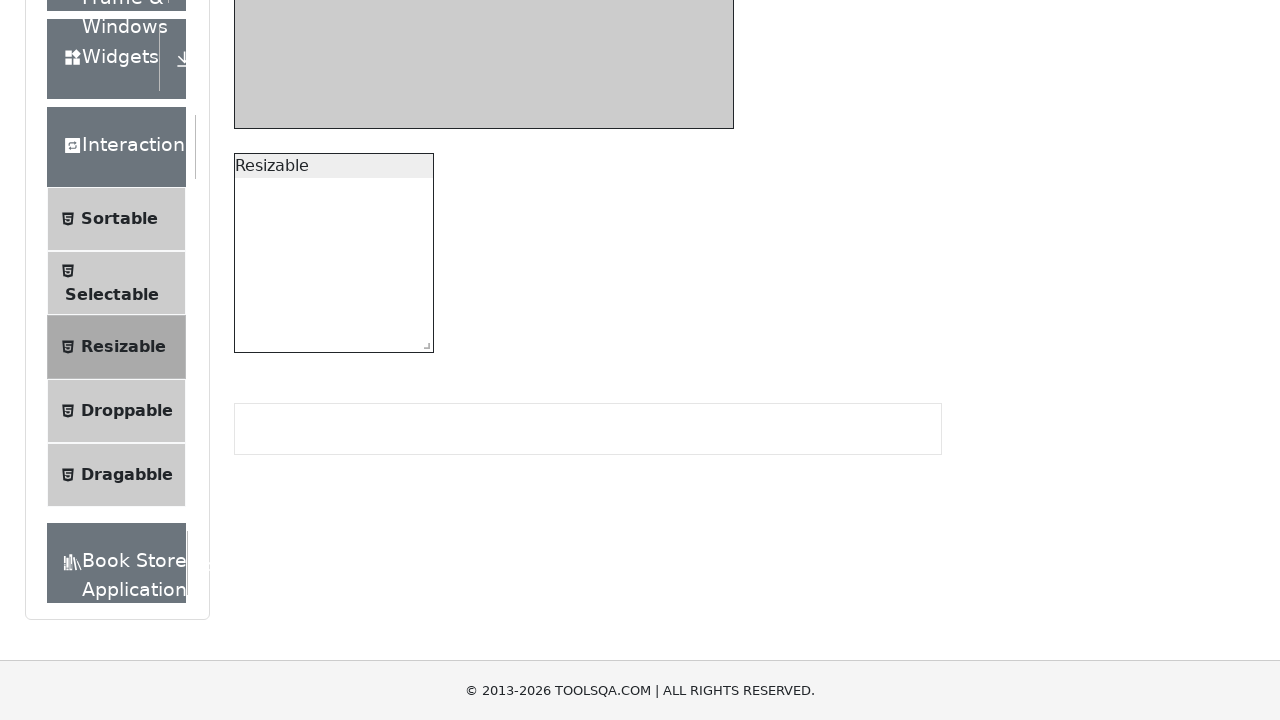

Pressed mouse button down on unrestricted box resize handle (iteration 2/5) at (423, 342)
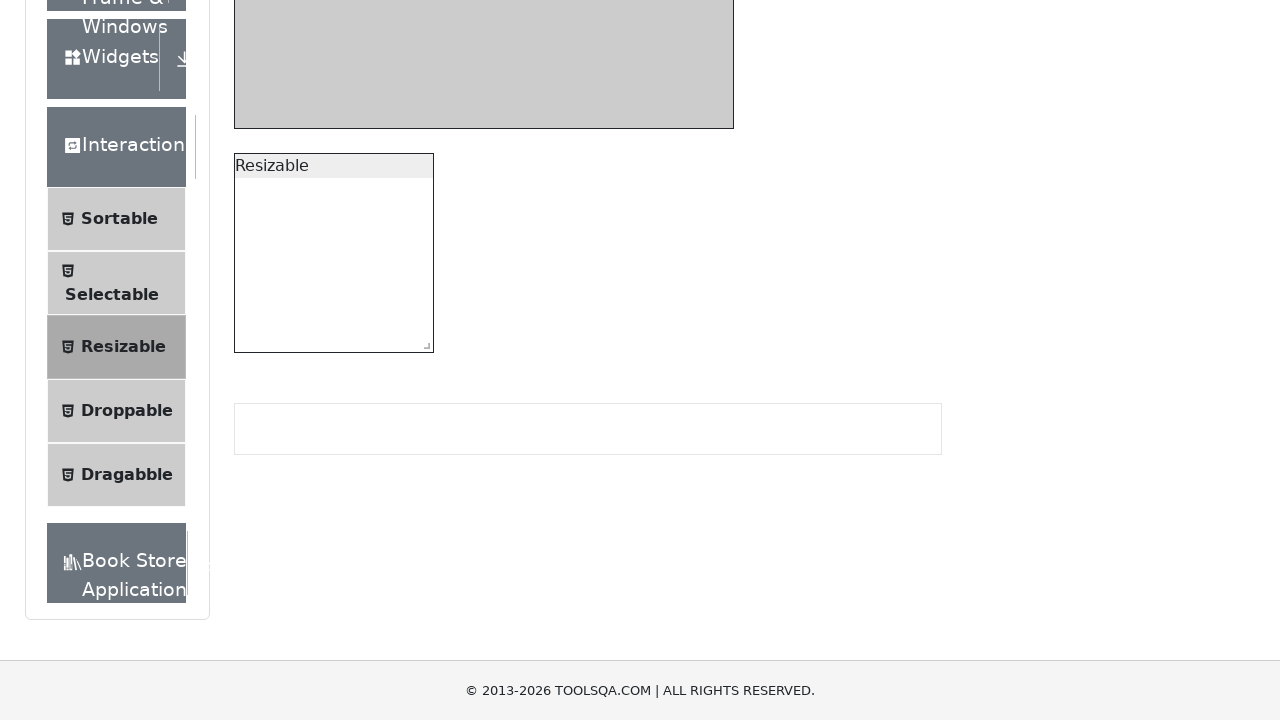

Dragged unrestricted box resize handle 50 pixels right and down (iteration 2/5) at (473, 392)
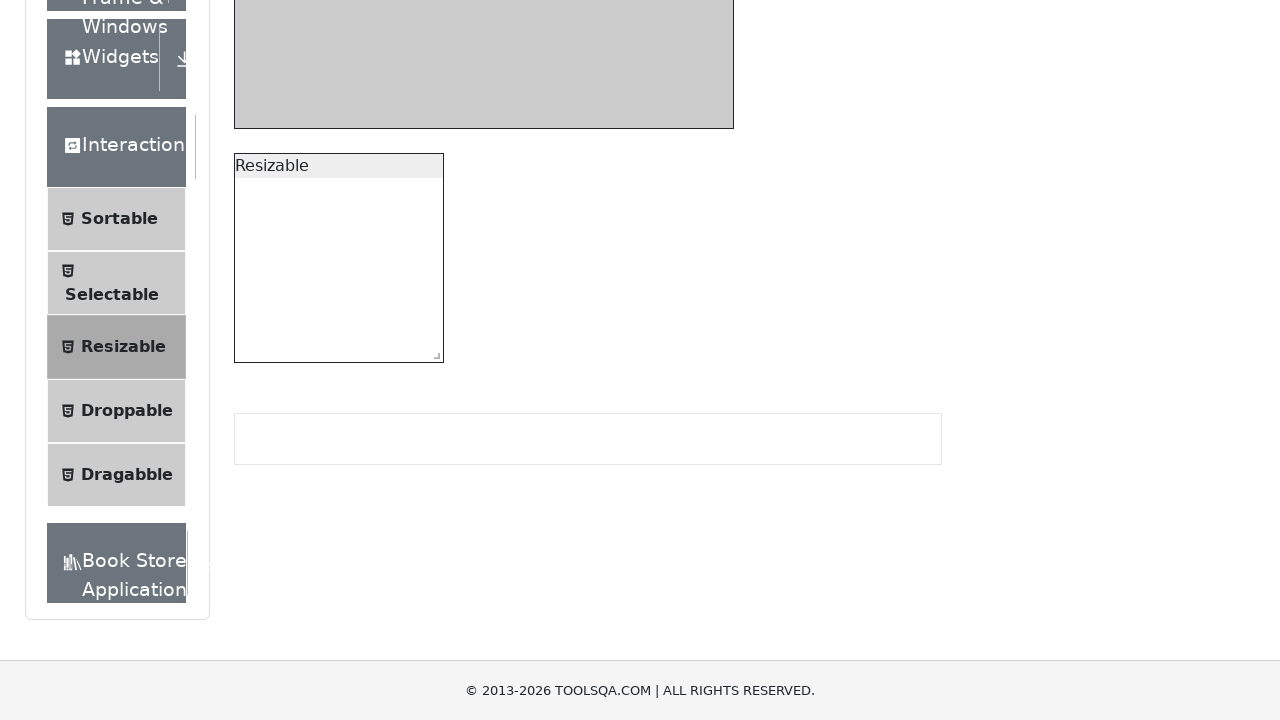

Released mouse button to complete unrestricted box resize (iteration 2/5) at (473, 392)
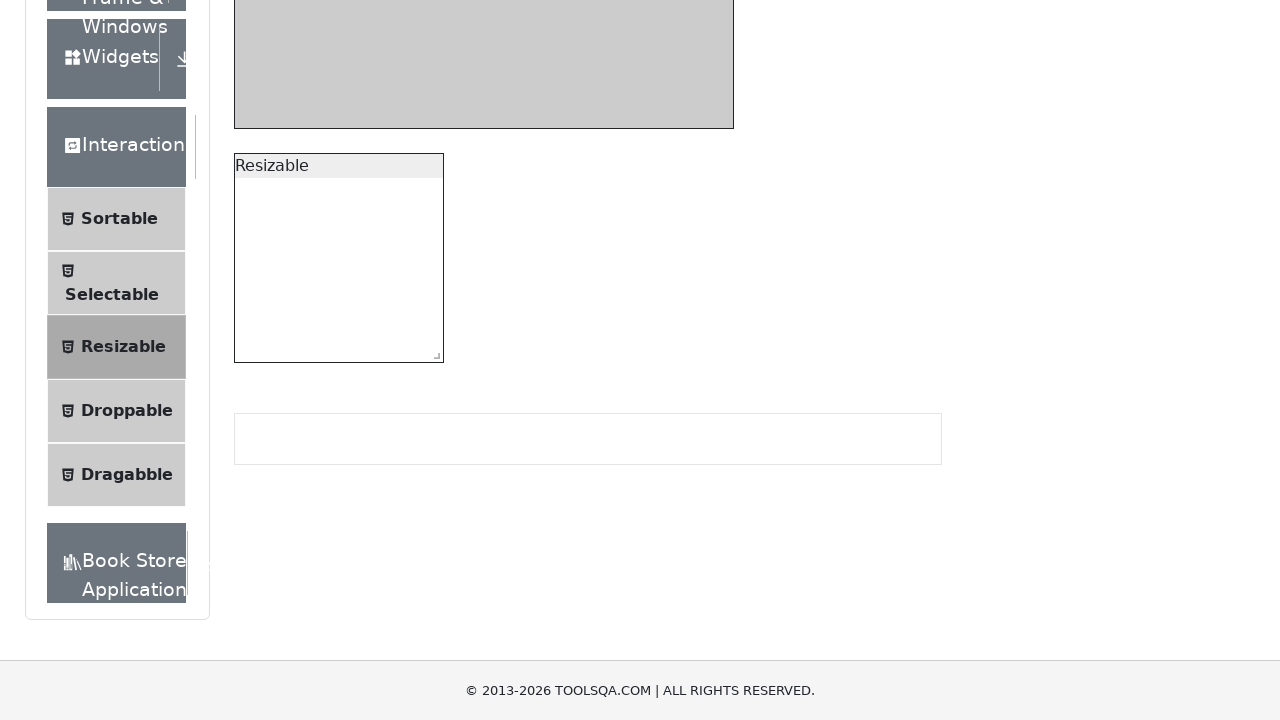

Waited 500ms before next resize iteration (iteration 2/5)
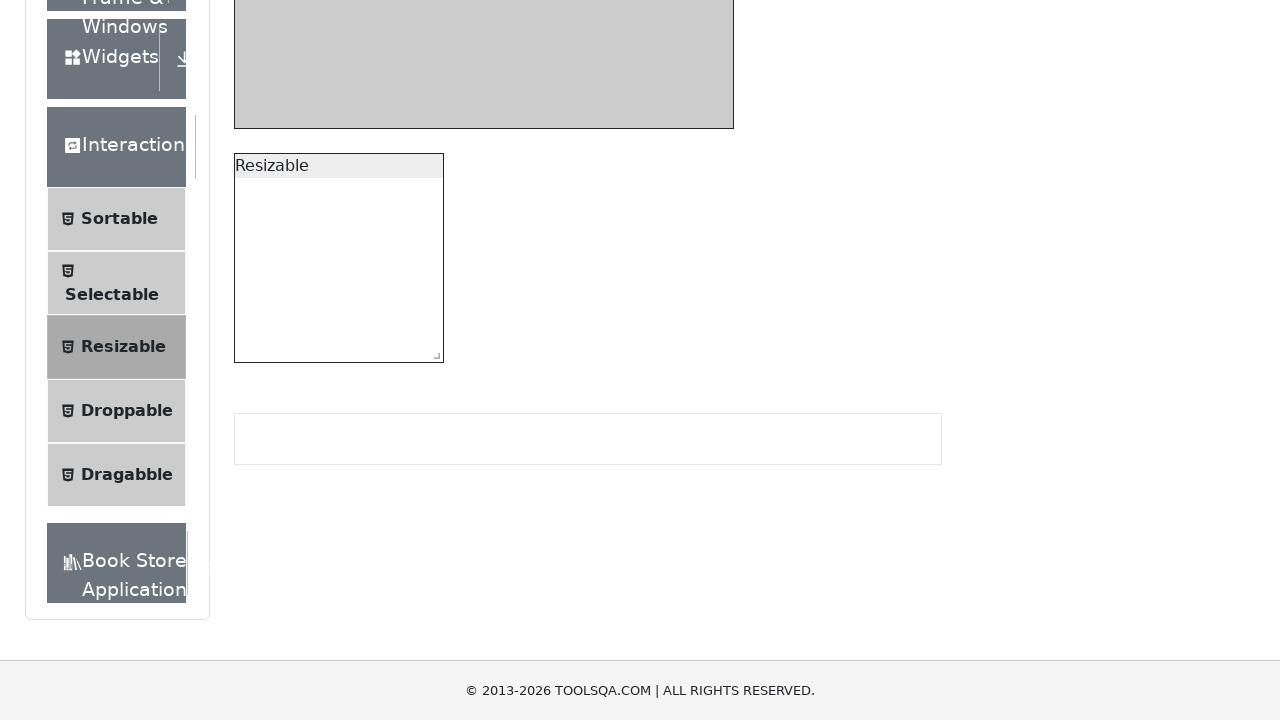

Got bounding box for unrestricted resizable element (iteration 3/5)
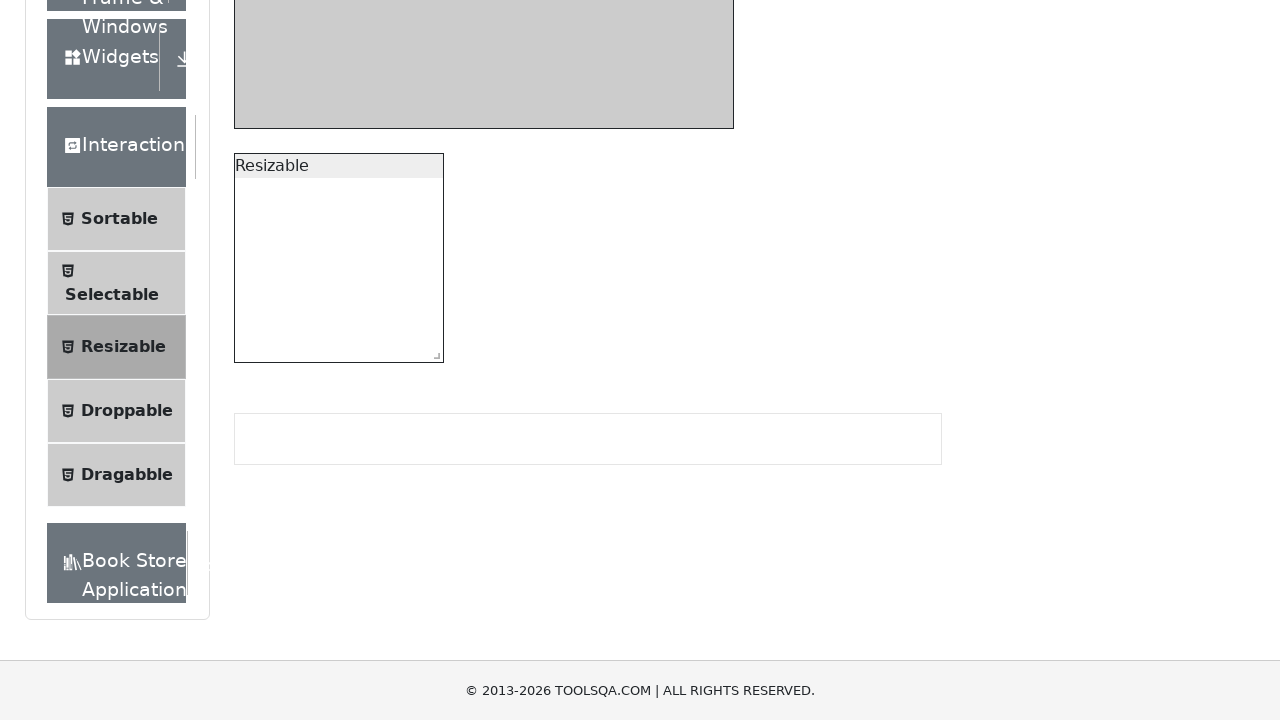

Moved mouse to center of unrestricted box resize handle (iteration 3/5) at (433, 352)
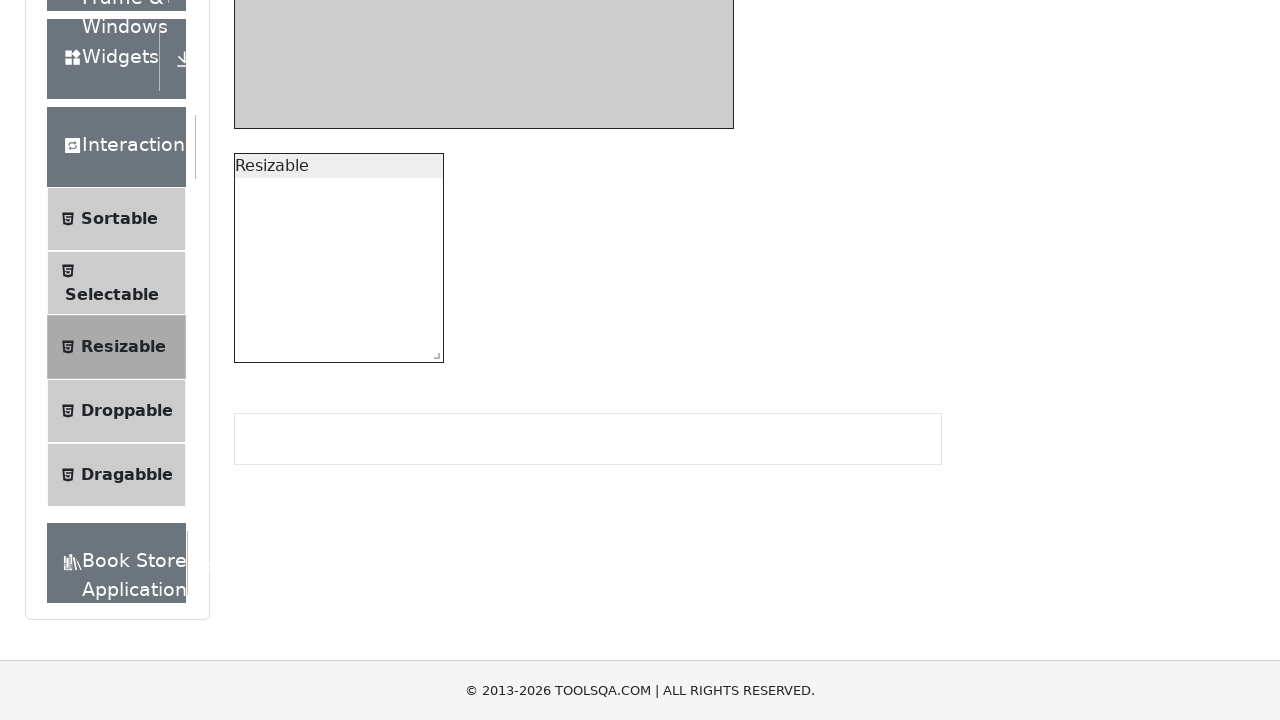

Pressed mouse button down on unrestricted box resize handle (iteration 3/5) at (433, 352)
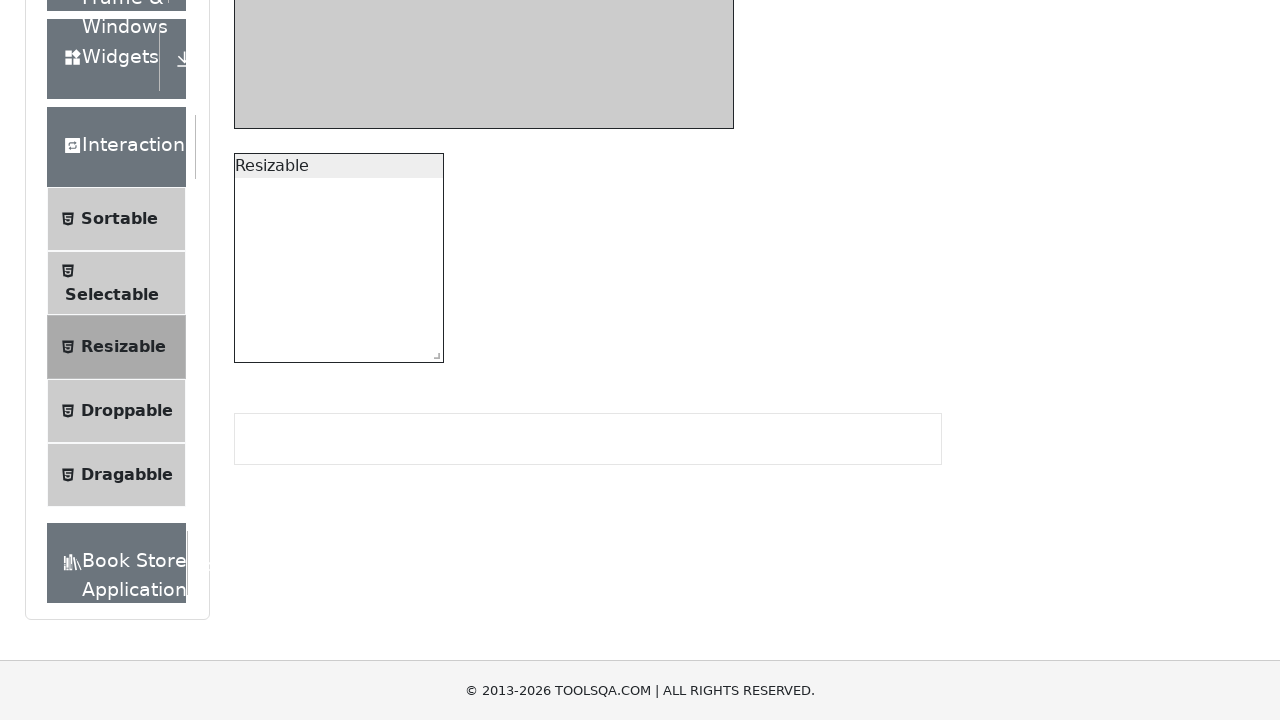

Dragged unrestricted box resize handle 50 pixels right and down (iteration 3/5) at (483, 402)
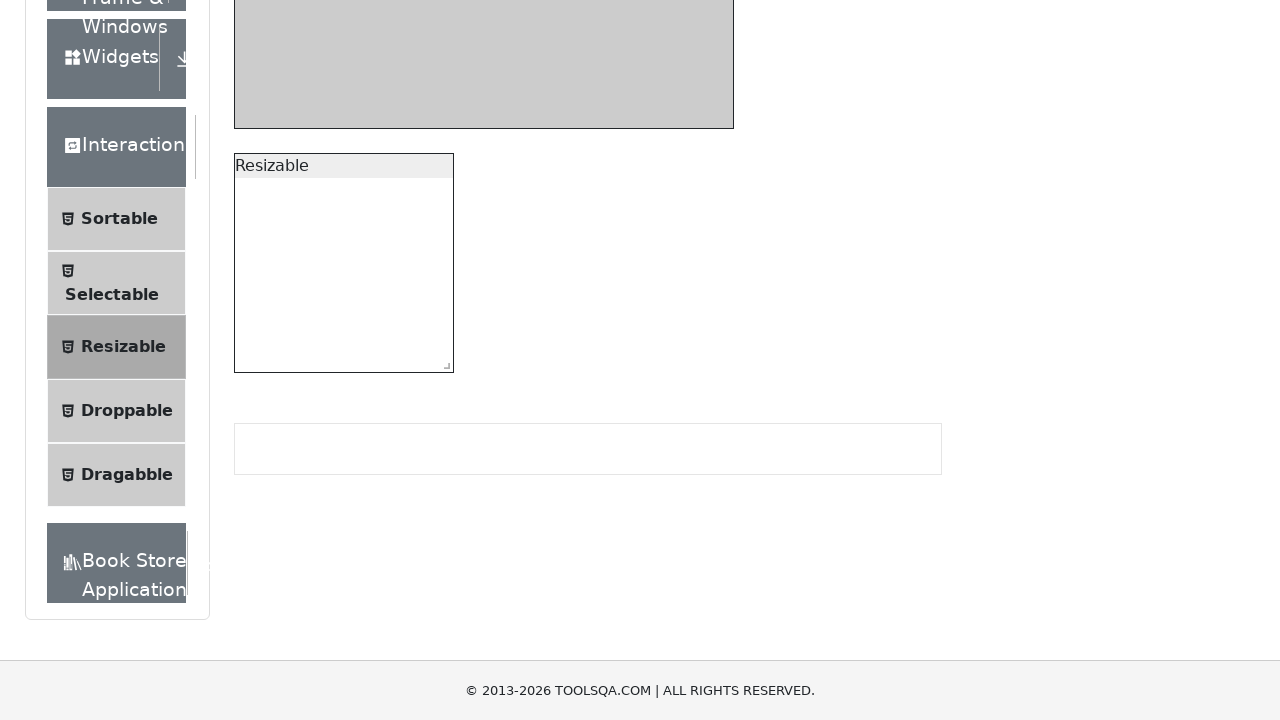

Released mouse button to complete unrestricted box resize (iteration 3/5) at (483, 402)
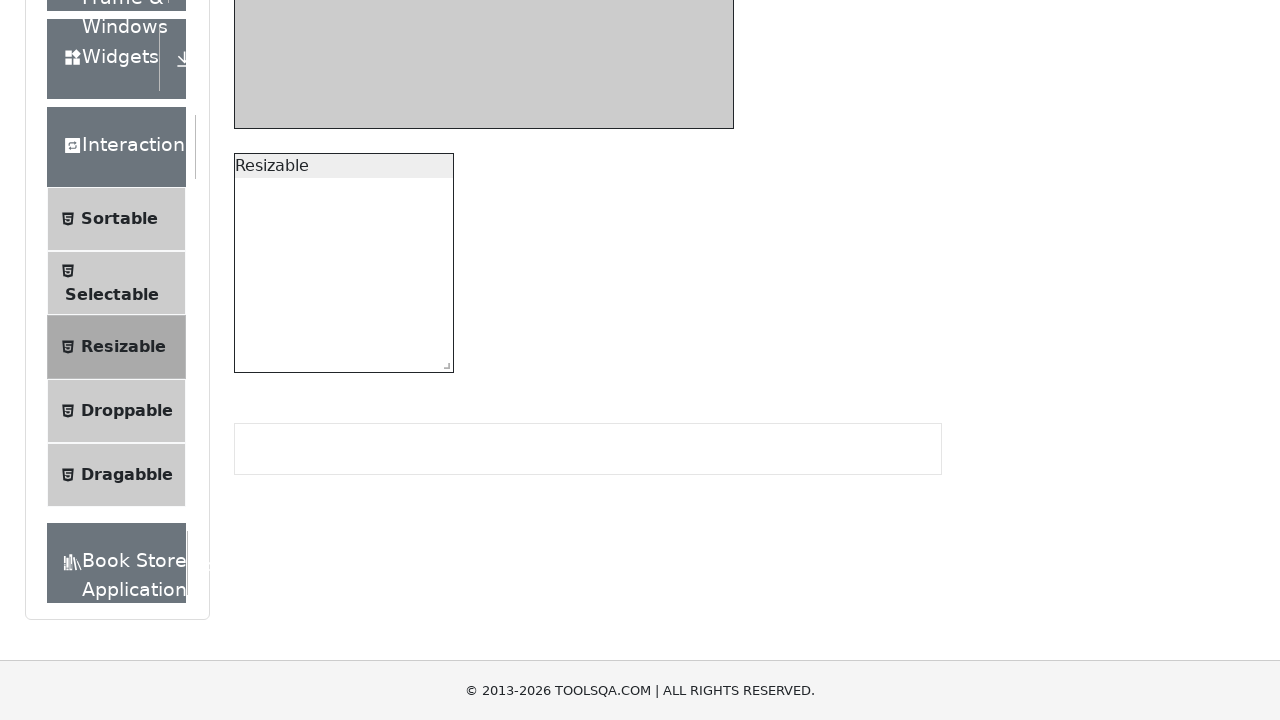

Waited 500ms before next resize iteration (iteration 3/5)
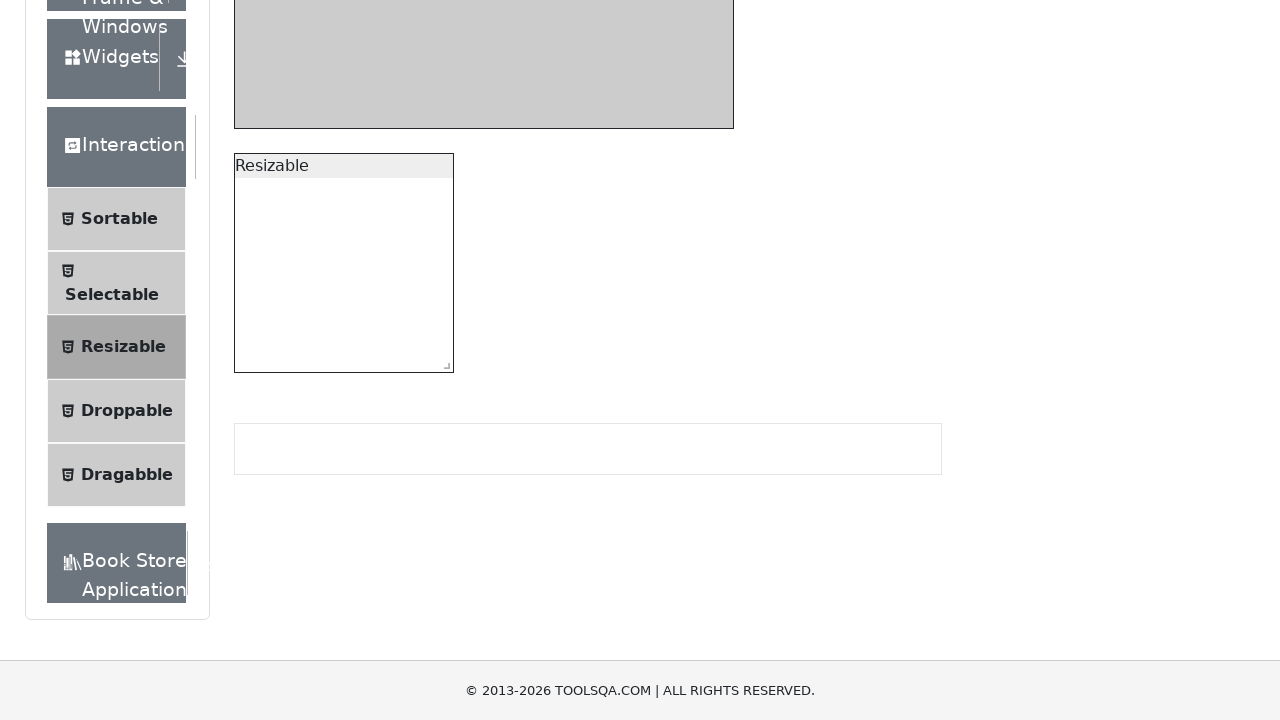

Got bounding box for unrestricted resizable element (iteration 4/5)
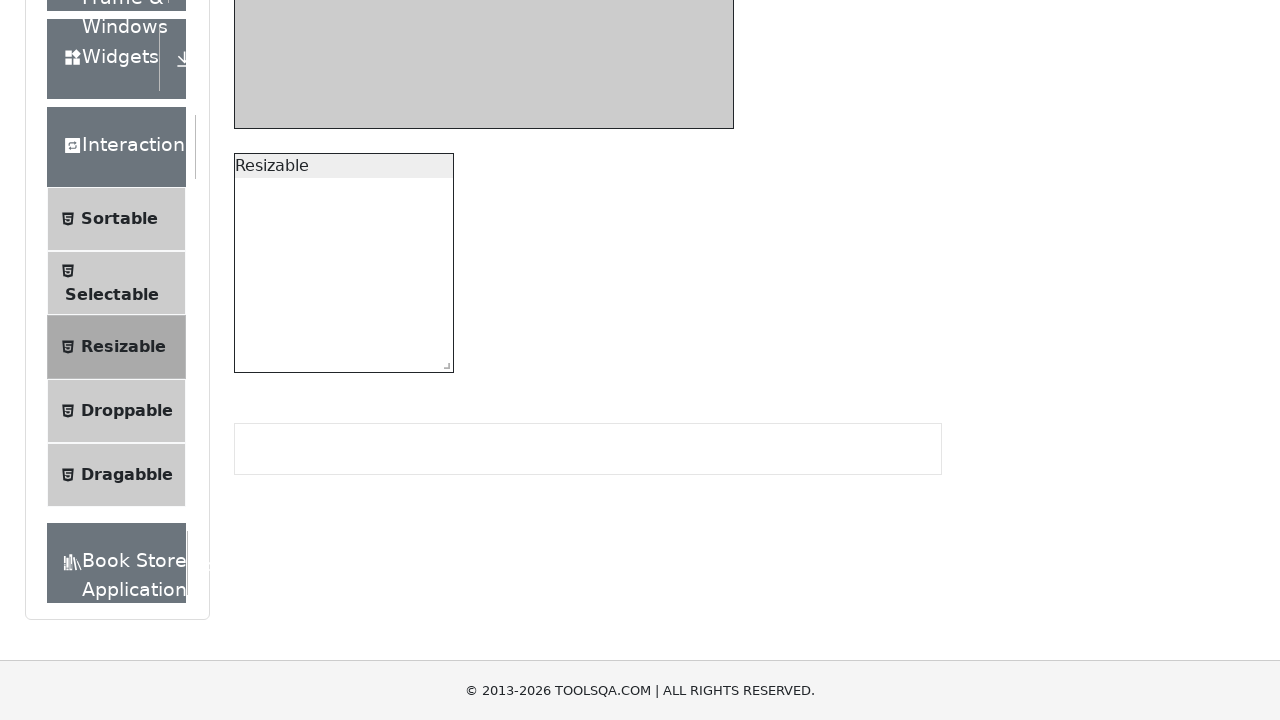

Moved mouse to center of unrestricted box resize handle (iteration 4/5) at (443, 362)
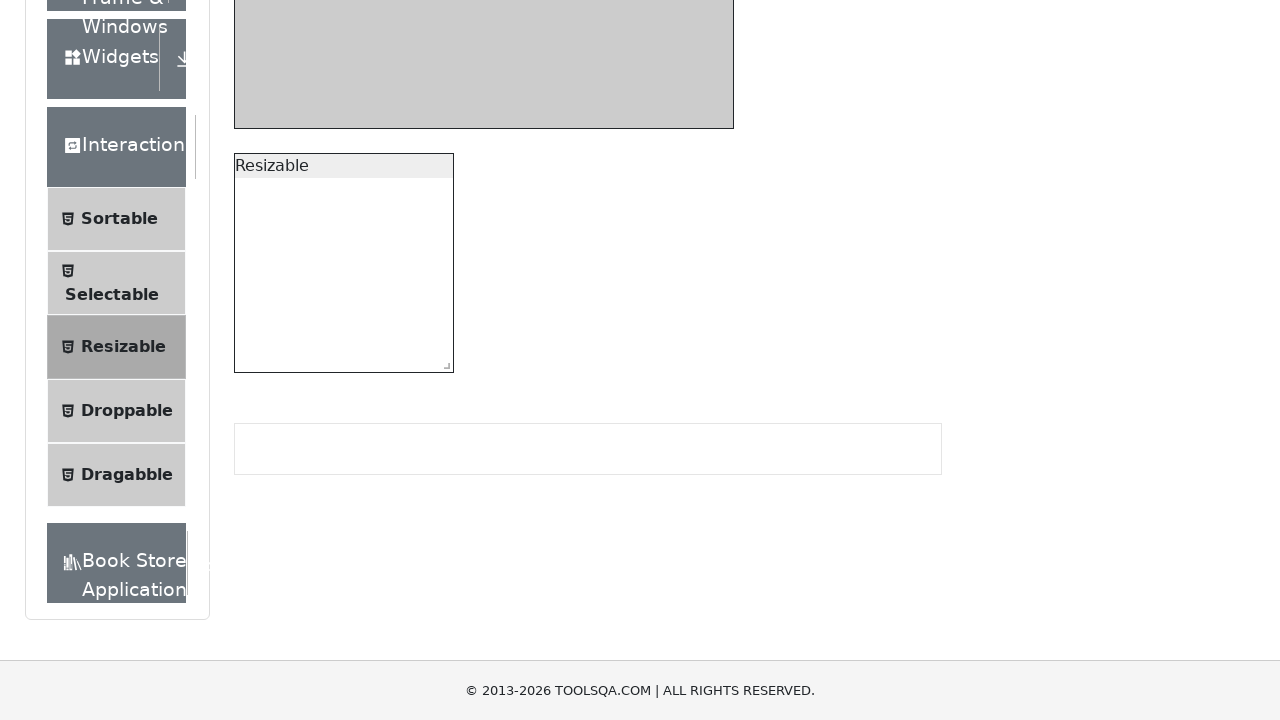

Pressed mouse button down on unrestricted box resize handle (iteration 4/5) at (443, 362)
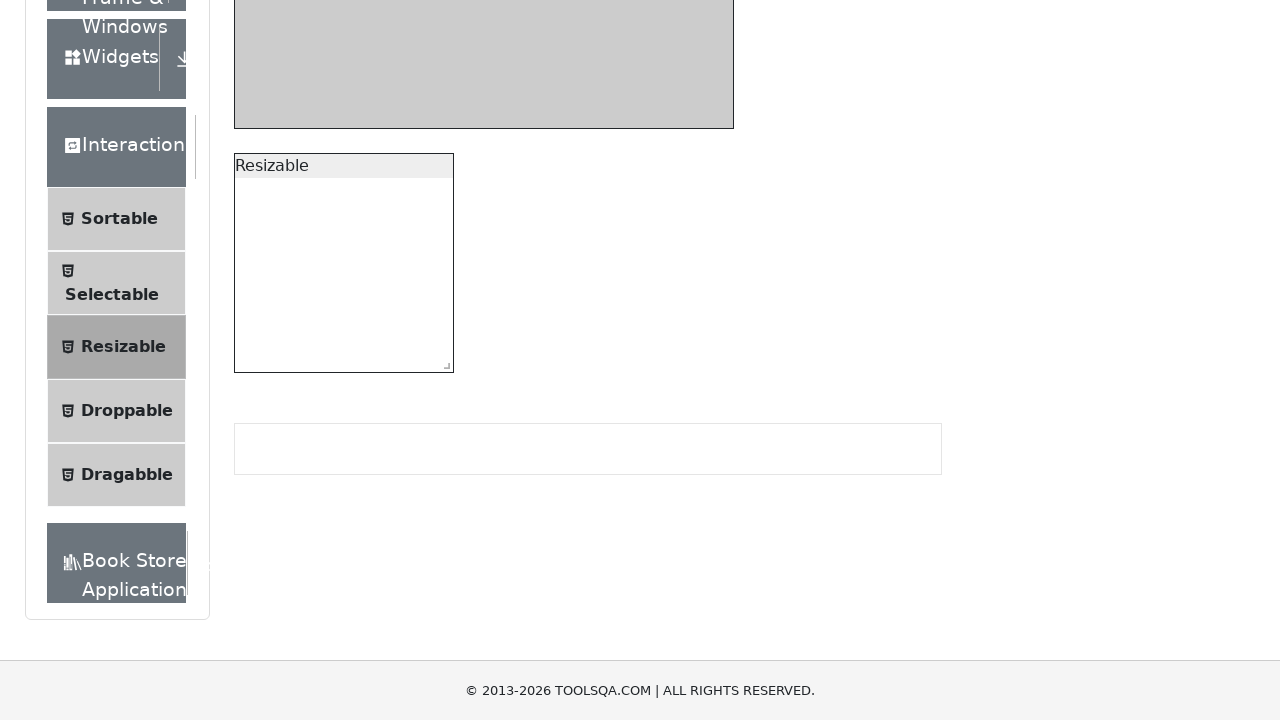

Dragged unrestricted box resize handle 50 pixels right and down (iteration 4/5) at (493, 412)
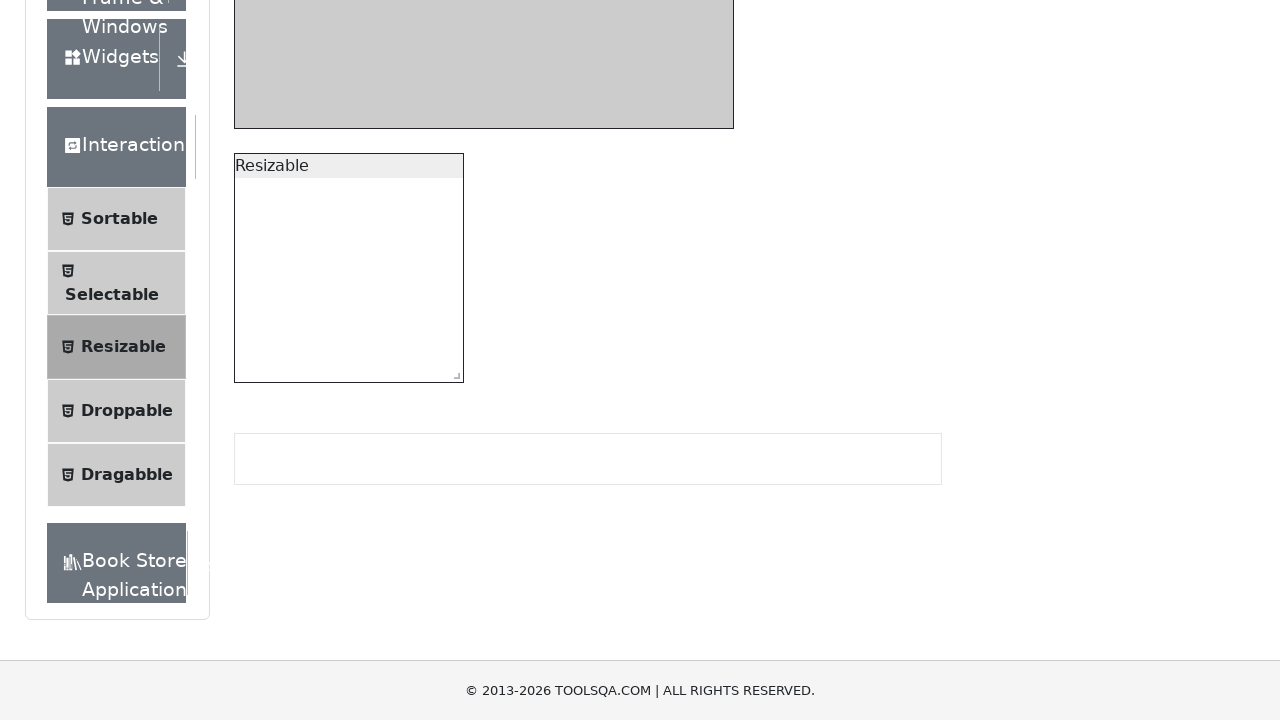

Released mouse button to complete unrestricted box resize (iteration 4/5) at (493, 412)
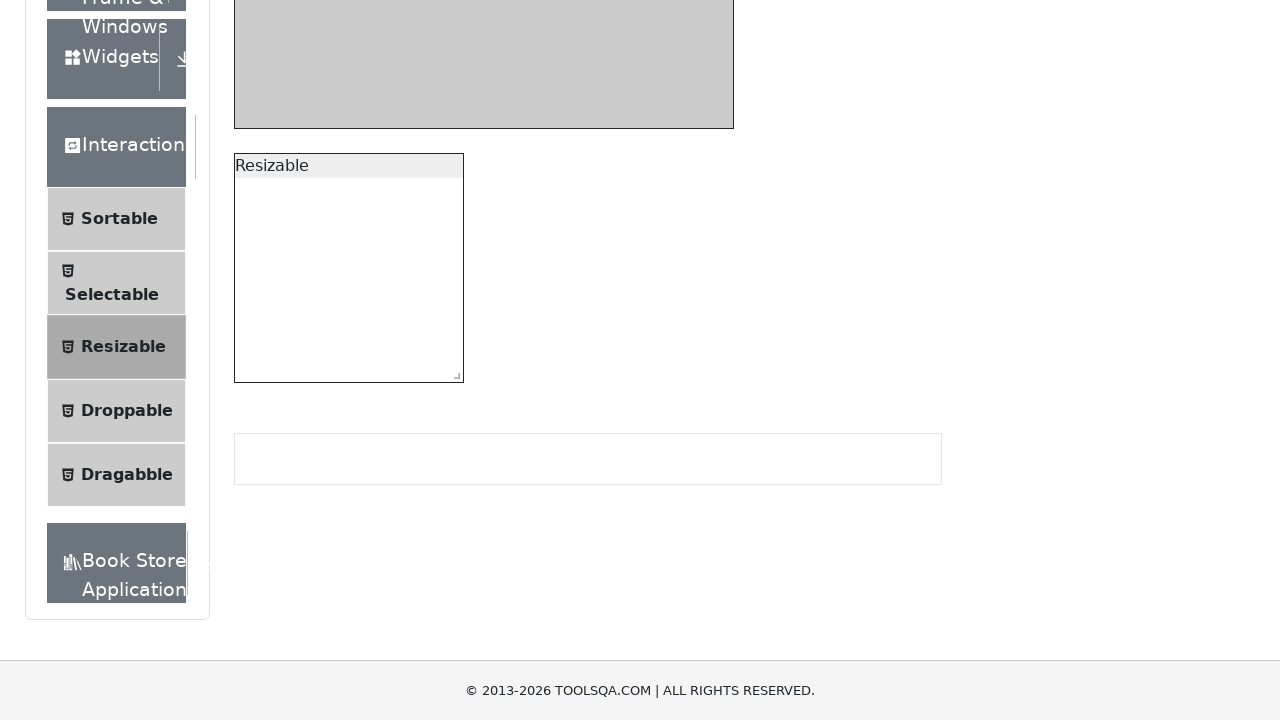

Waited 500ms before next resize iteration (iteration 4/5)
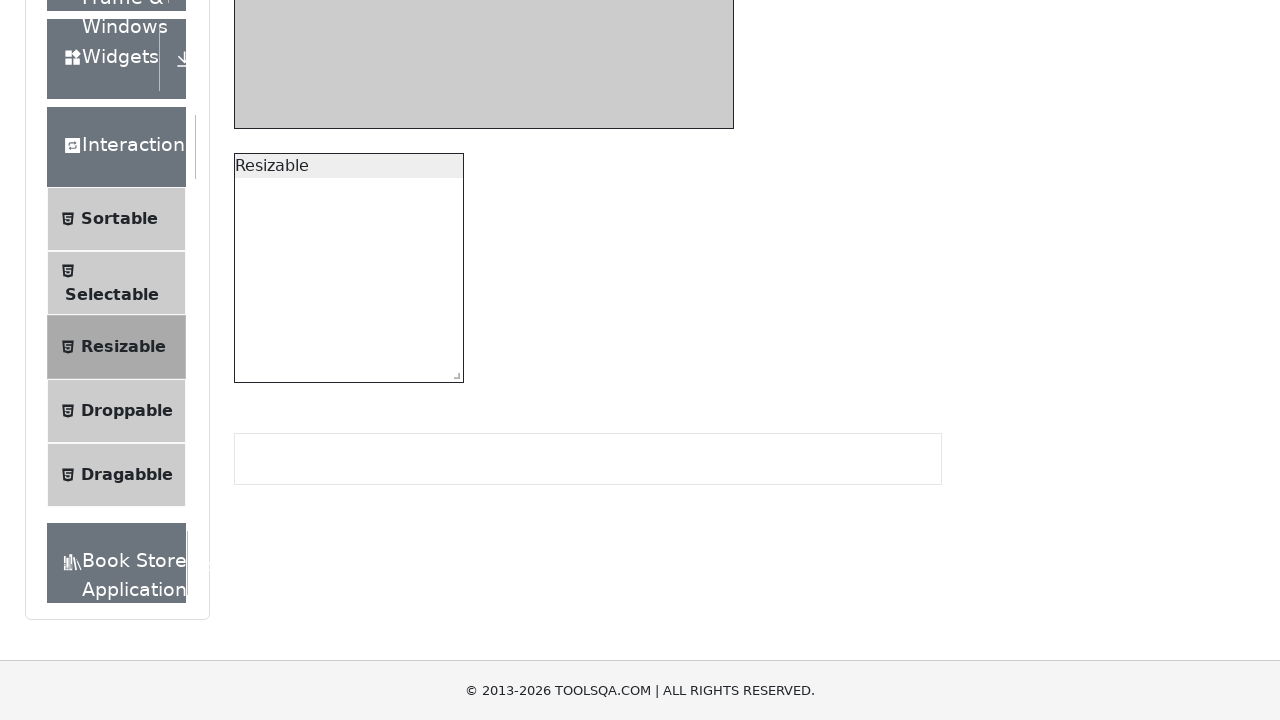

Got bounding box for unrestricted resizable element (iteration 5/5)
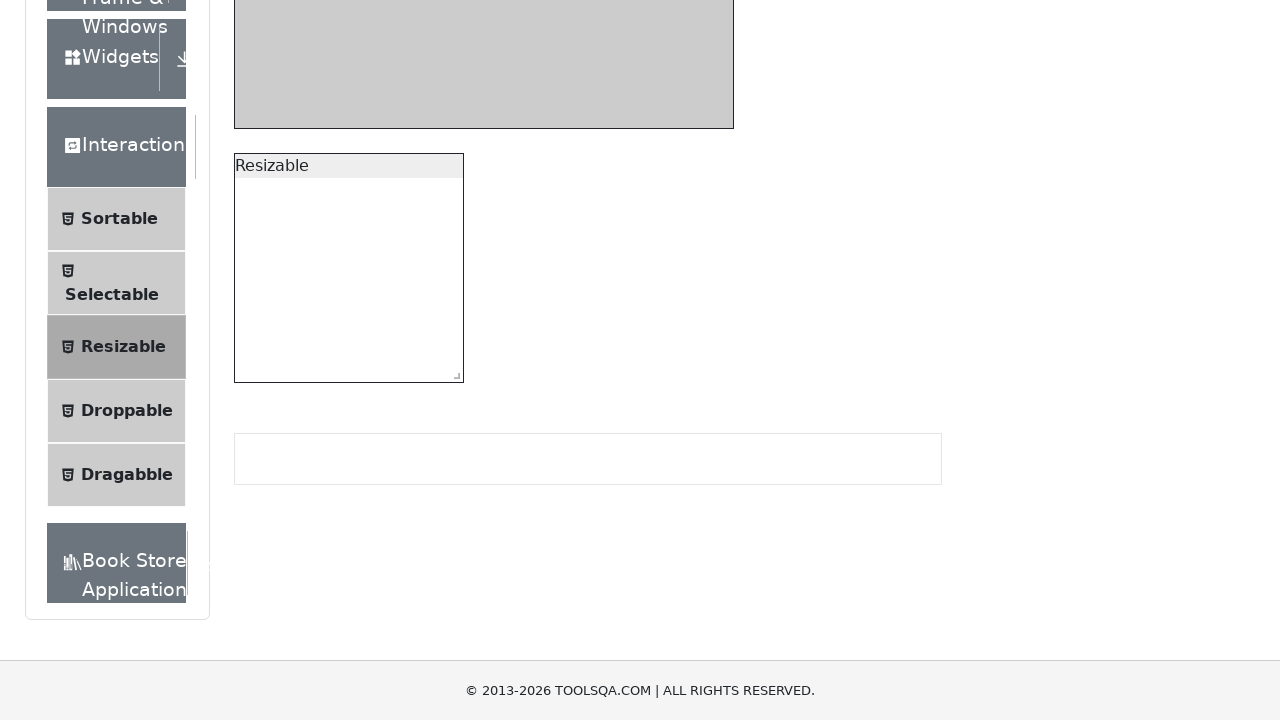

Moved mouse to center of unrestricted box resize handle (iteration 5/5) at (453, 372)
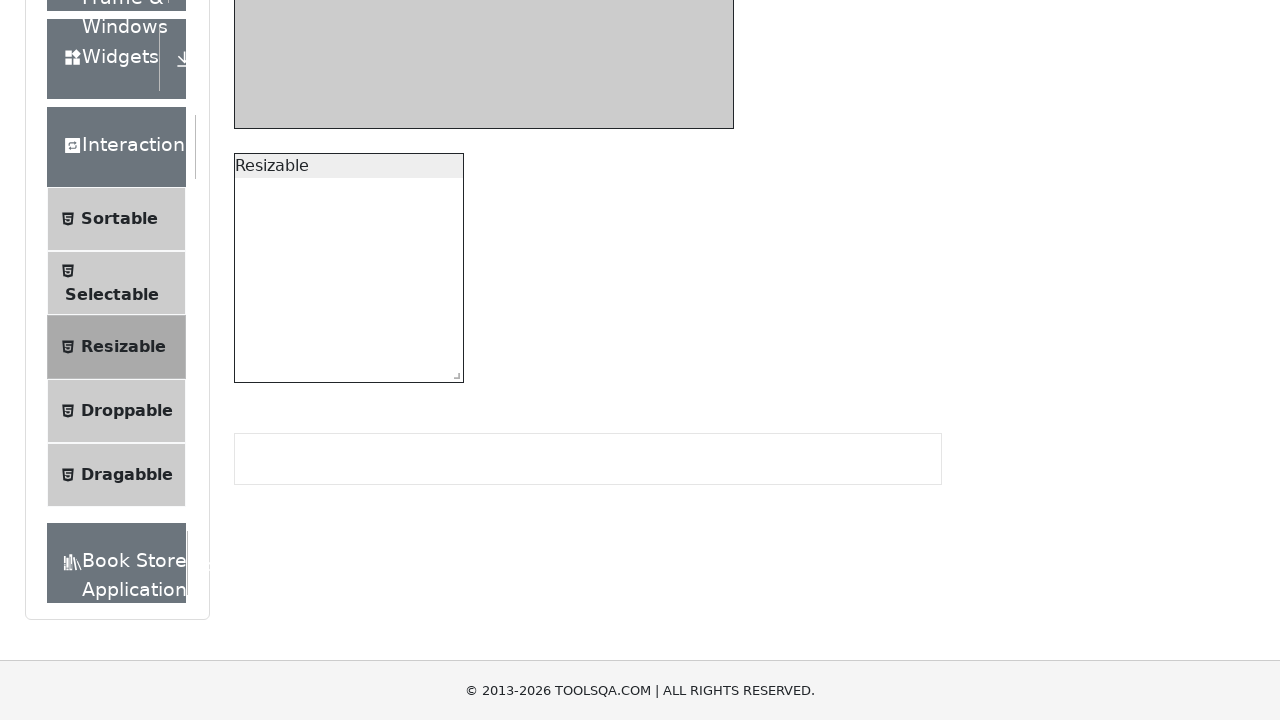

Pressed mouse button down on unrestricted box resize handle (iteration 5/5) at (453, 372)
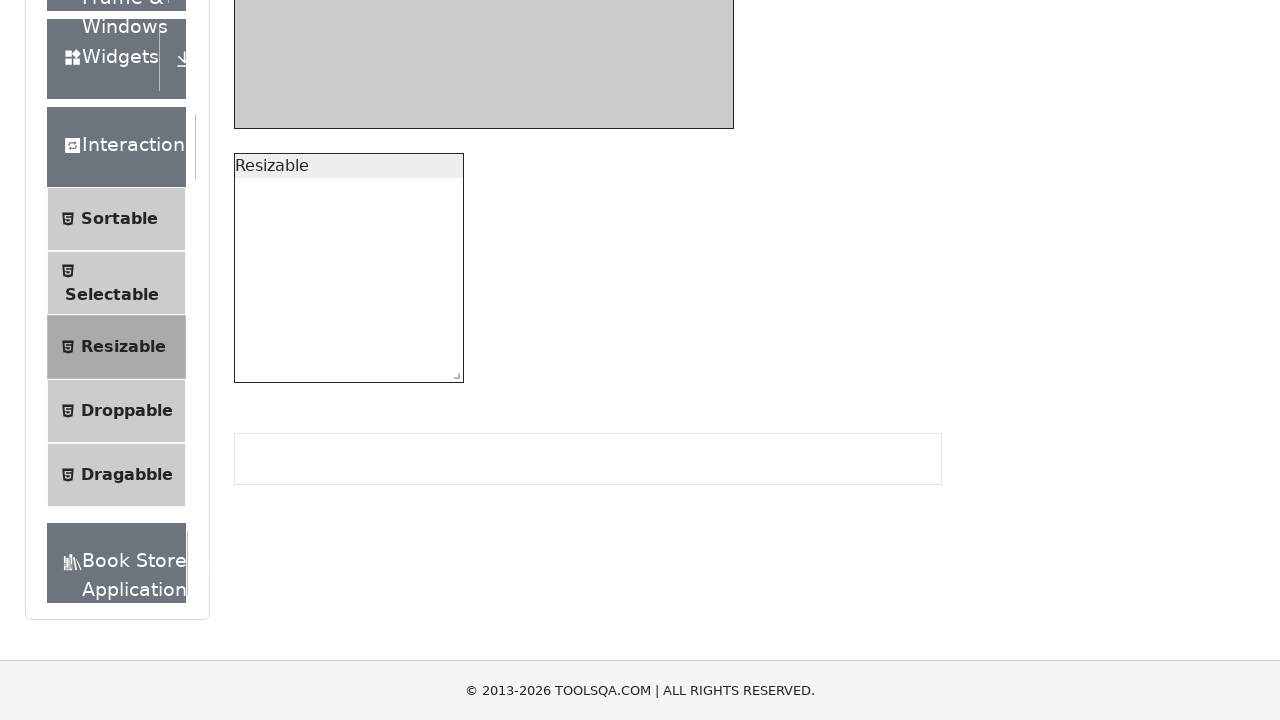

Dragged unrestricted box resize handle 50 pixels right and down (iteration 5/5) at (503, 422)
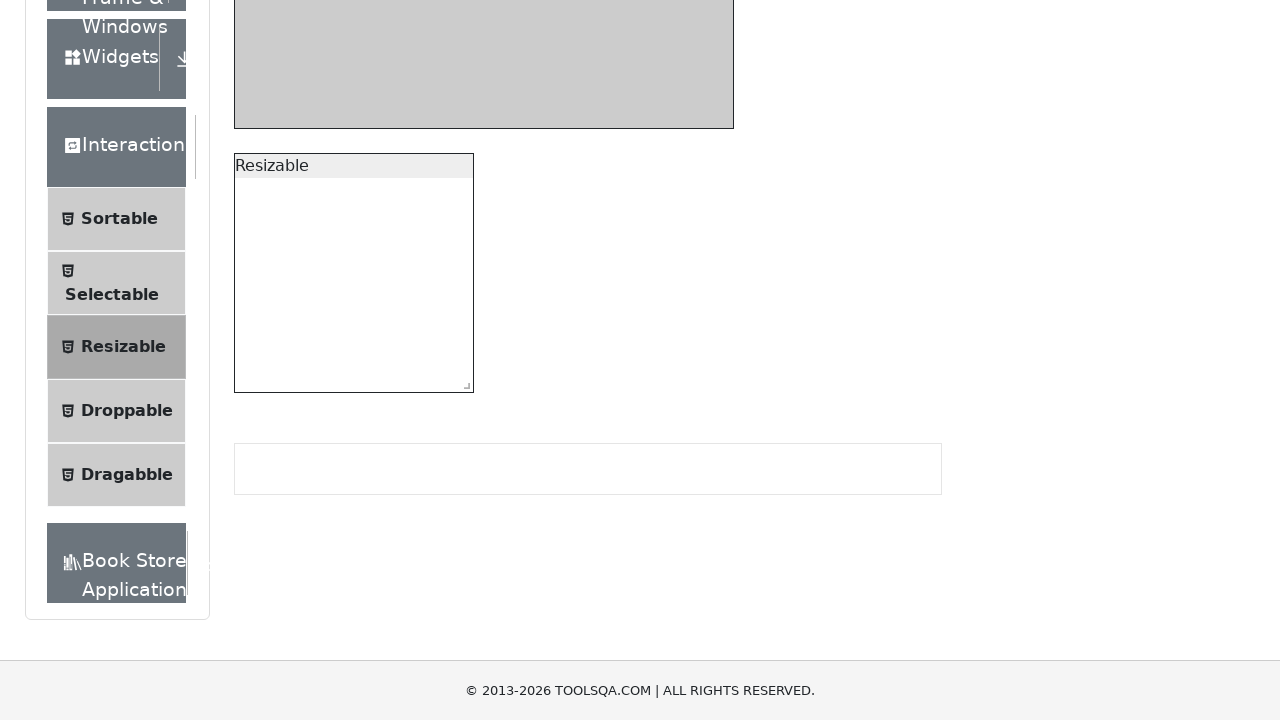

Released mouse button to complete unrestricted box resize (iteration 5/5) at (503, 422)
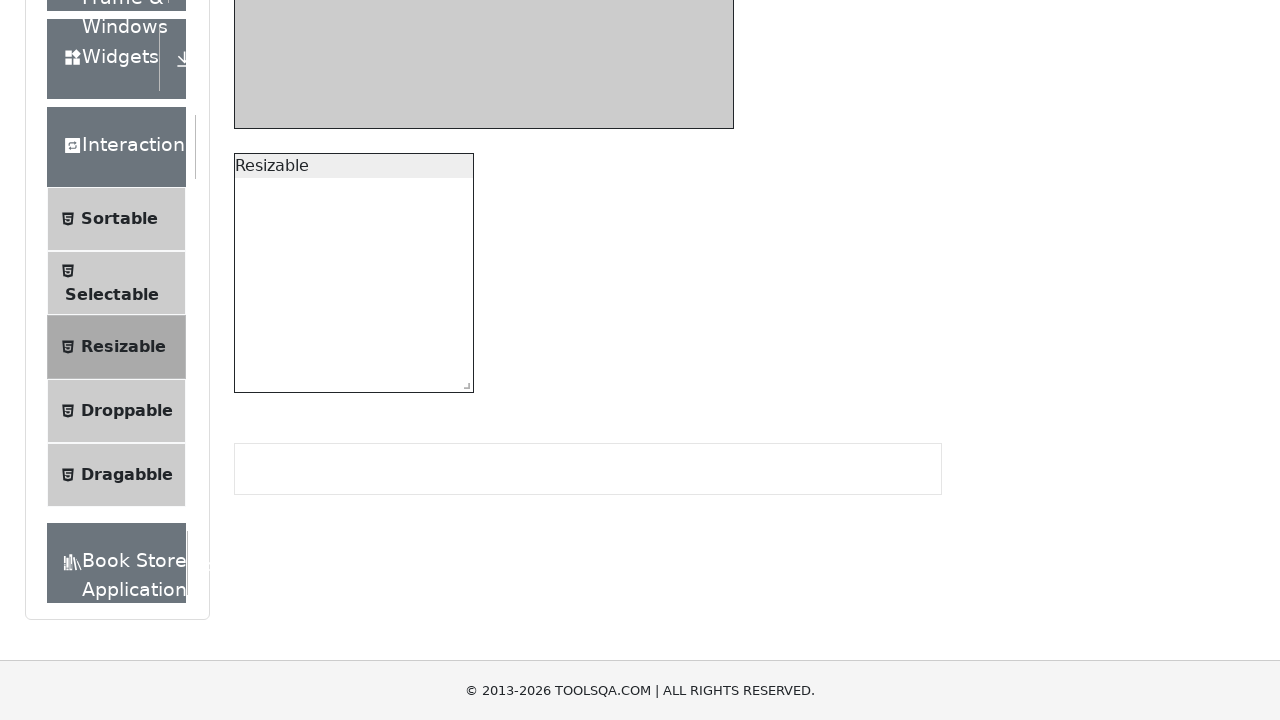

Waited 500ms before next resize iteration (iteration 5/5)
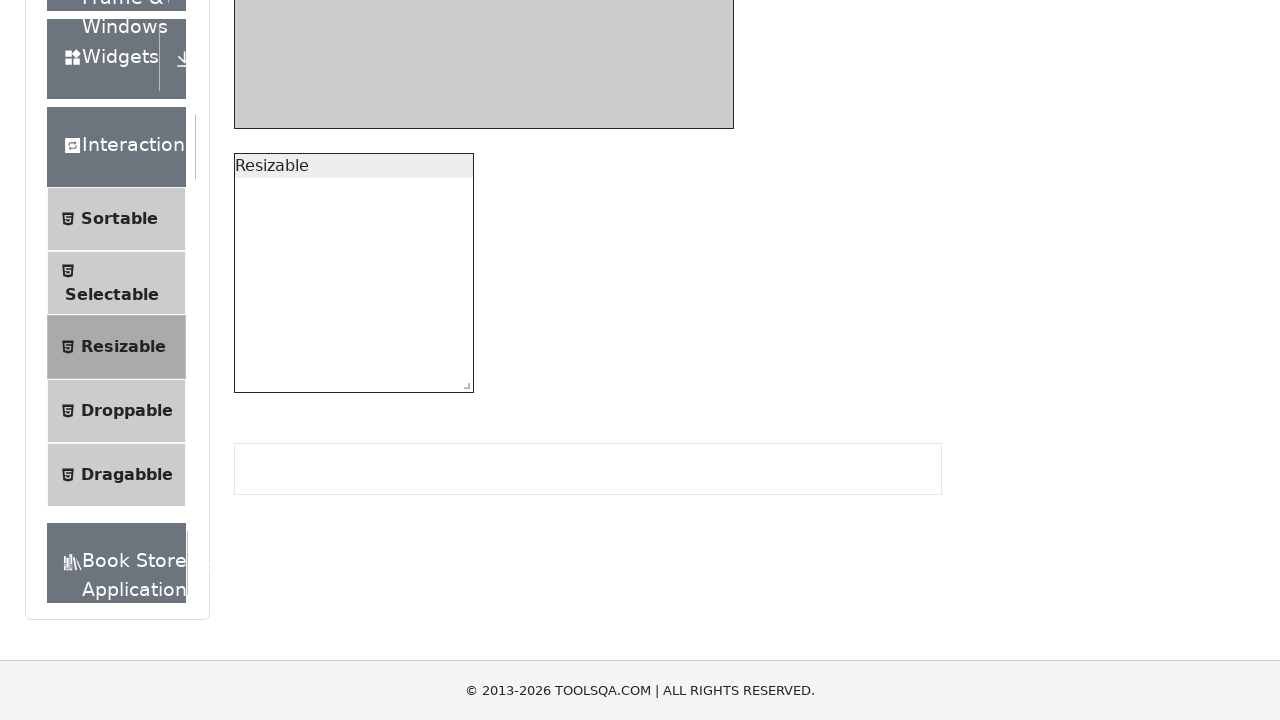

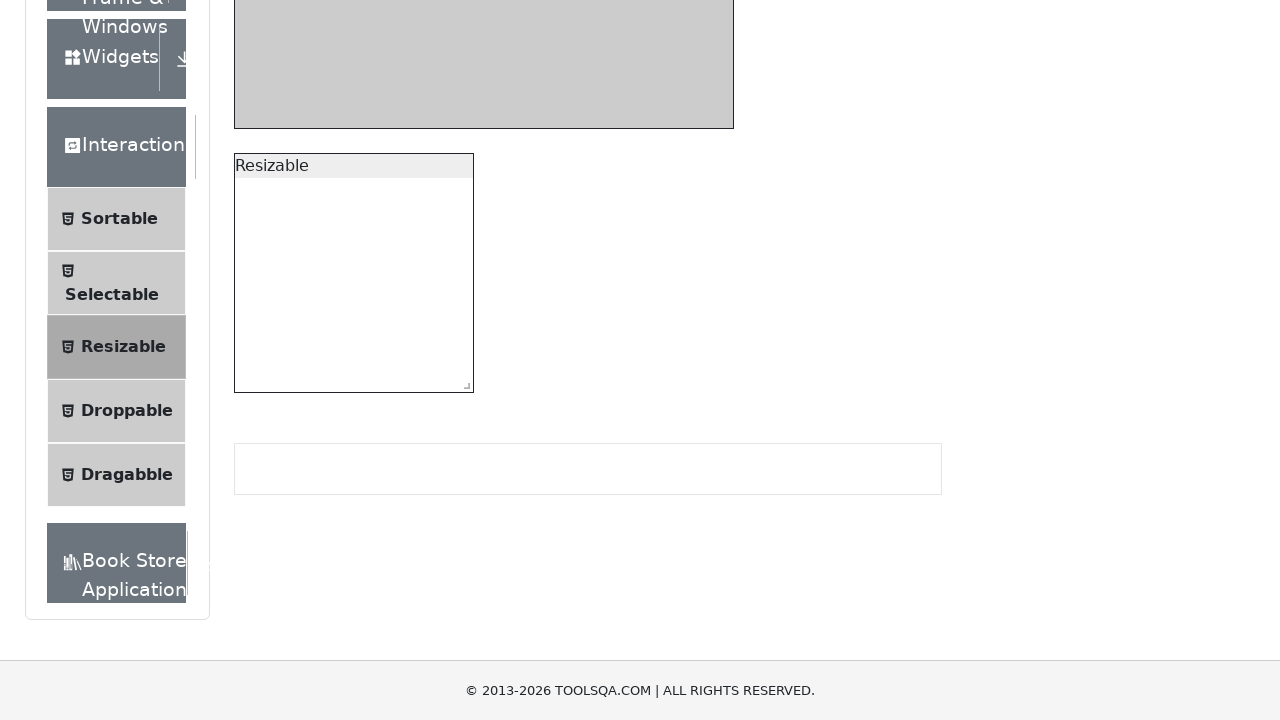